Tests a calculator web application by clicking number buttons to verify it accepts up to 16 digits, handles overflow alerts, clears the display, and performs basic addition (2+9)

Starting URL: http://jeremydomasian.github.io/supercalc_v1-4/SuperCalc-v3.html

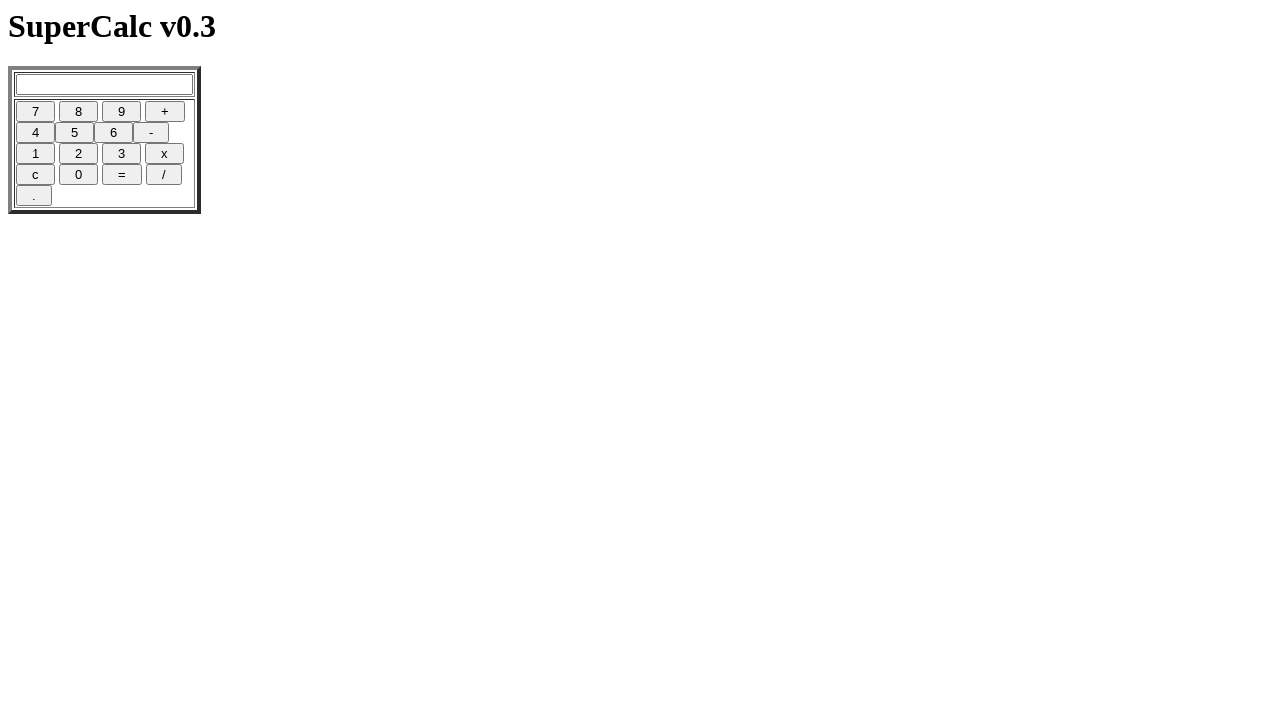

Navigated to SuperCalc calculator application
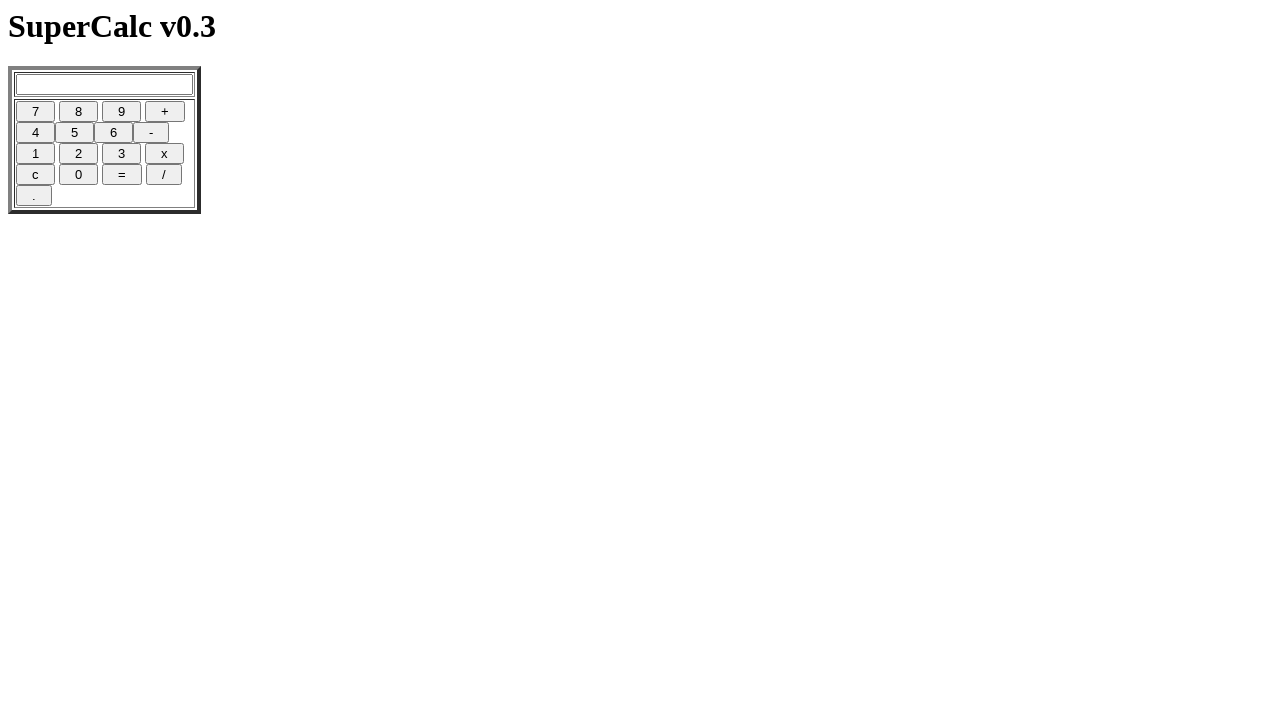

Clicked zero button (digit 1/16) at (78, 175) on [name='zero']
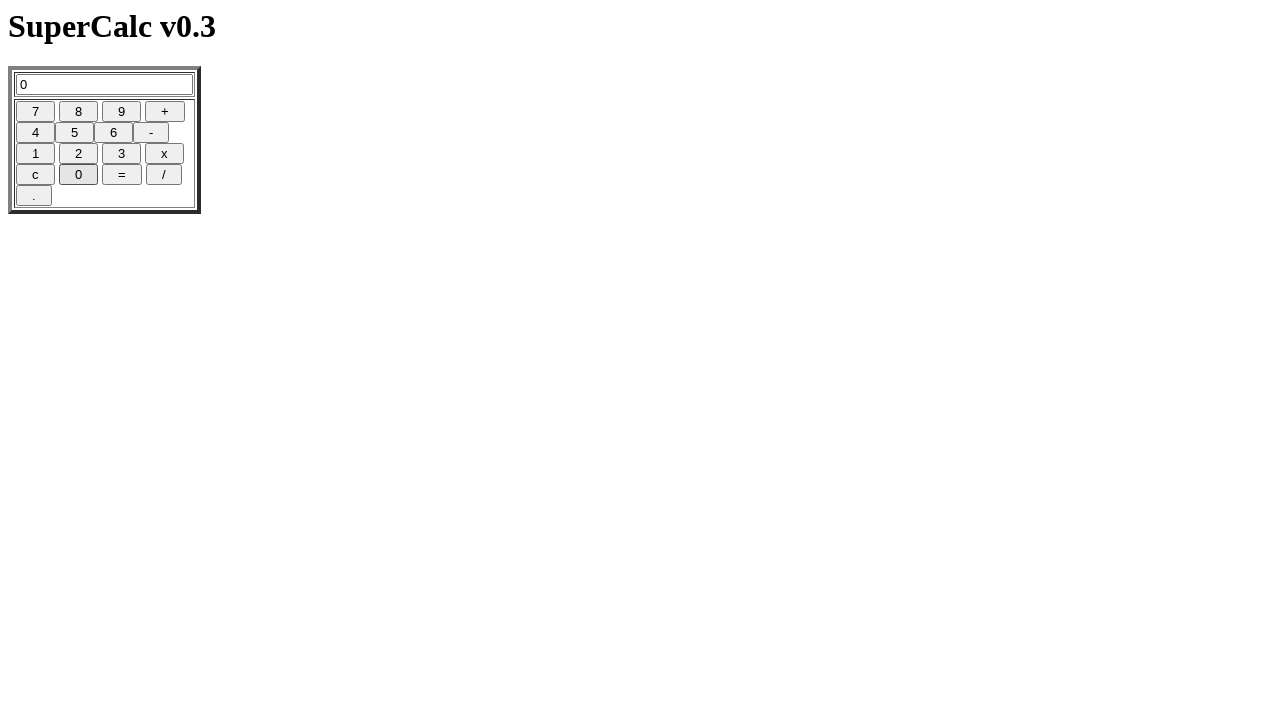

Clicked one button (digit 2/16) at (36, 154) on [name='one']
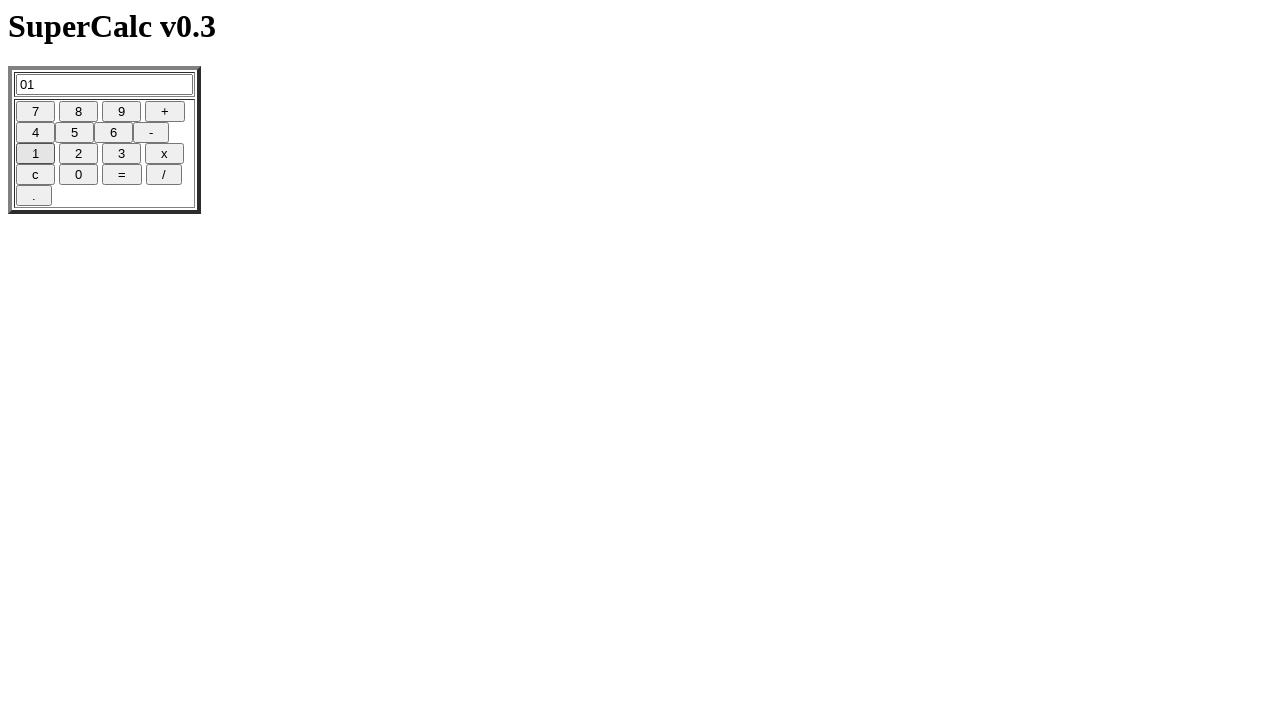

Clicked two button (digit 3/16) at (78, 154) on [name='two']
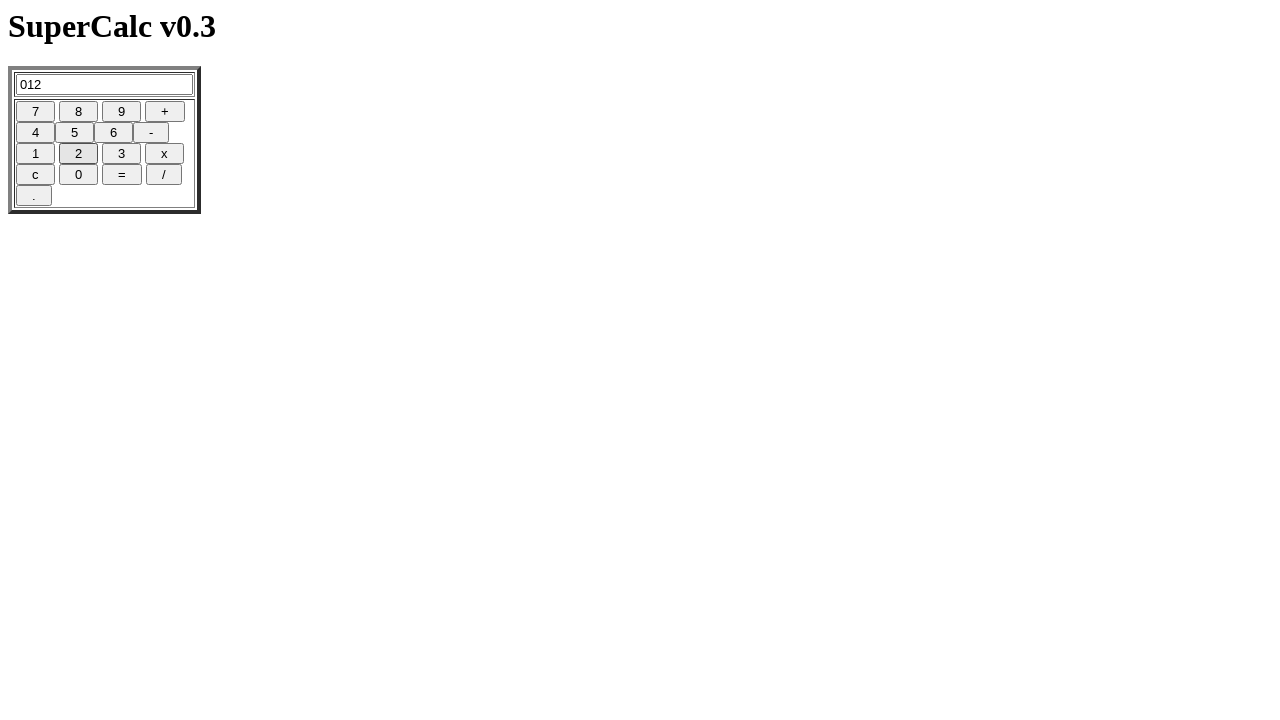

Clicked three button (digit 4/16) at (122, 154) on [name='three']
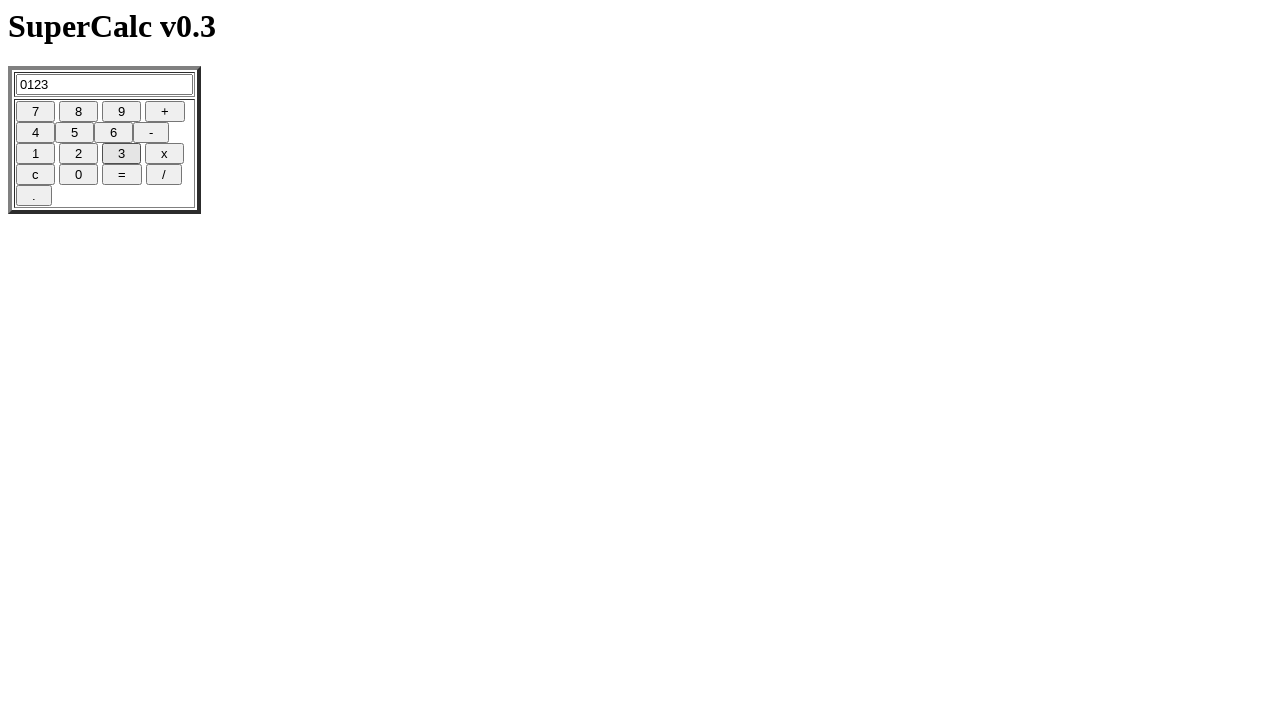

Clicked four button (digit 5/16) at (36, 133) on [name='four']
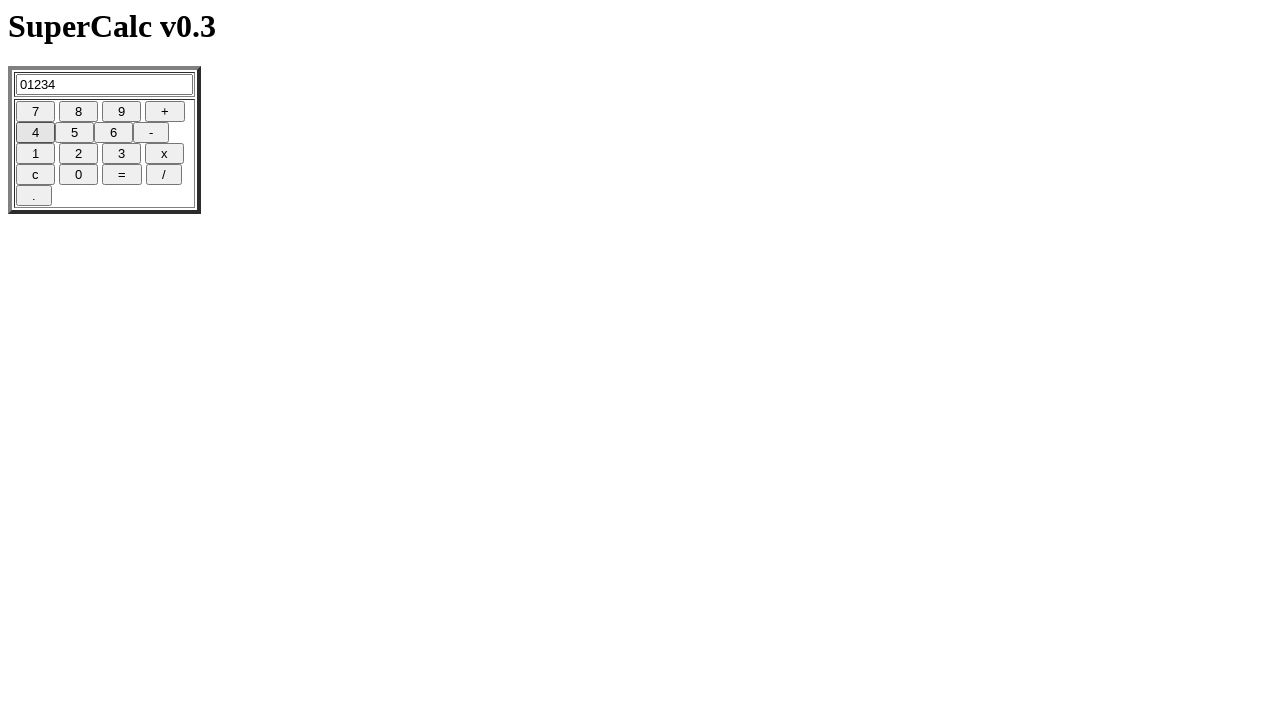

Clicked five button (digit 6/16) at (74, 133) on [name='five']
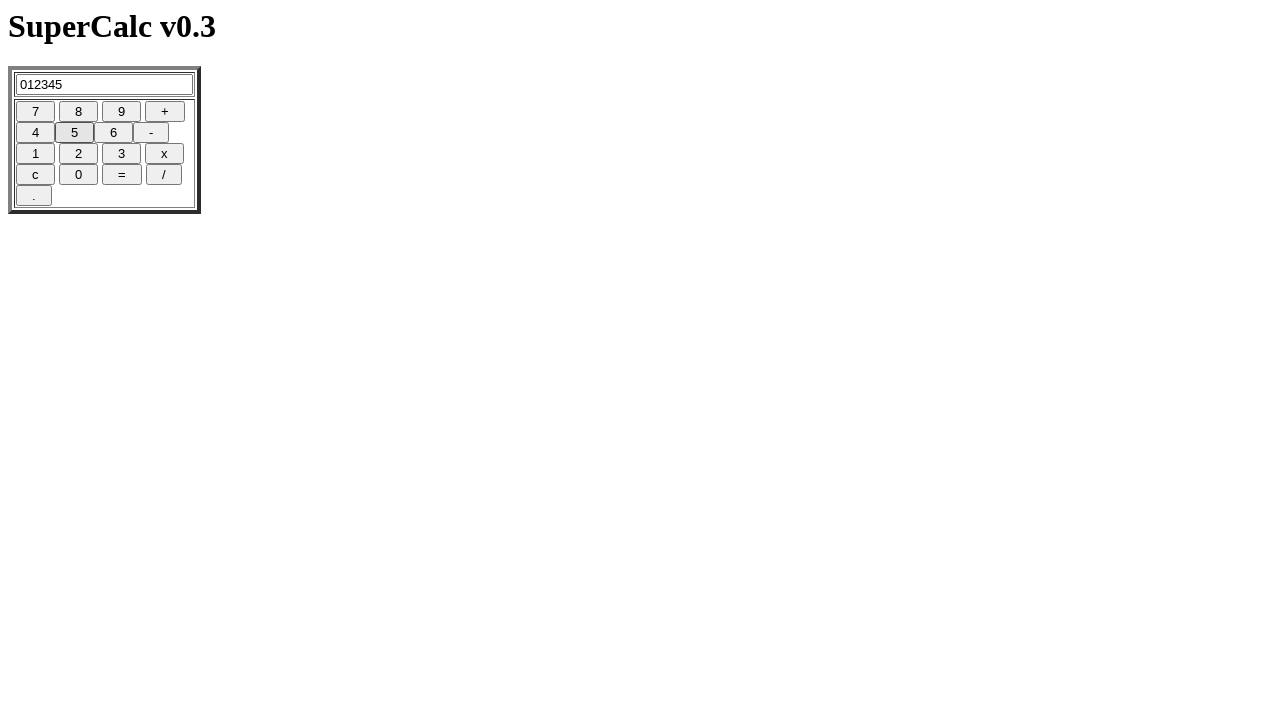

Clicked six button (digit 7/16) at (114, 133) on [name='six']
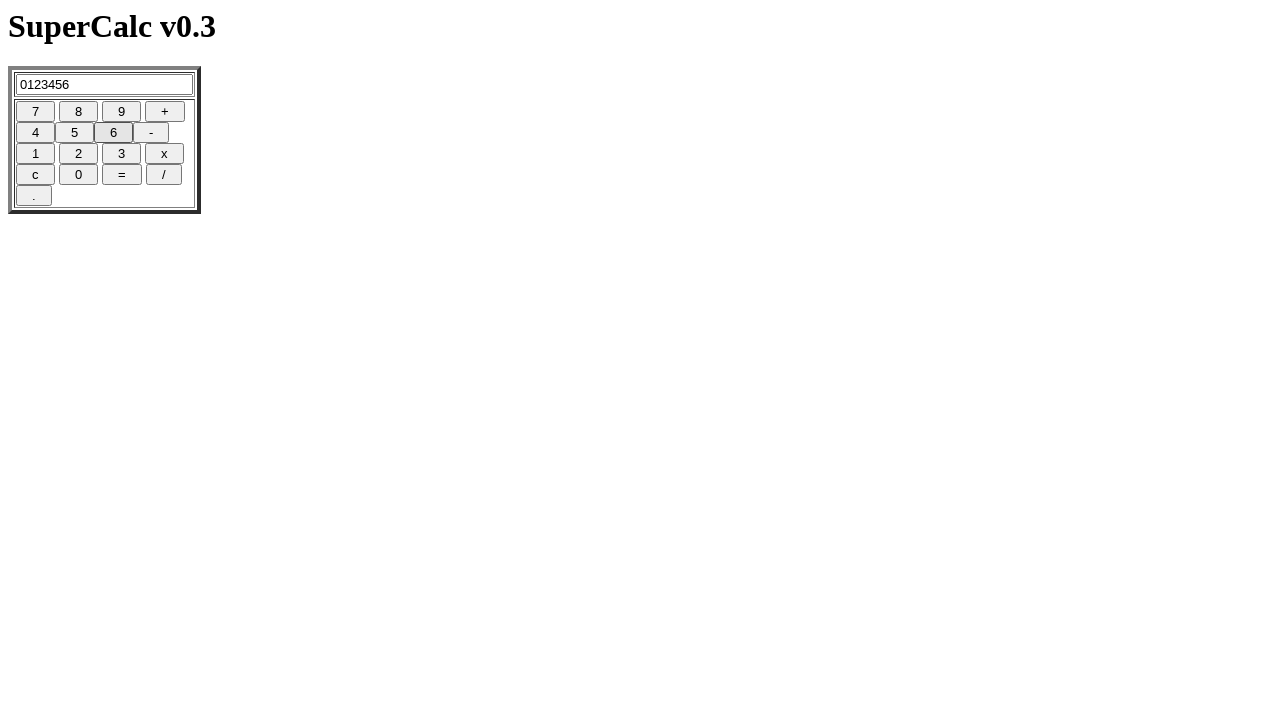

Clicked seven button (digit 8/16) at (36, 112) on [name='seven']
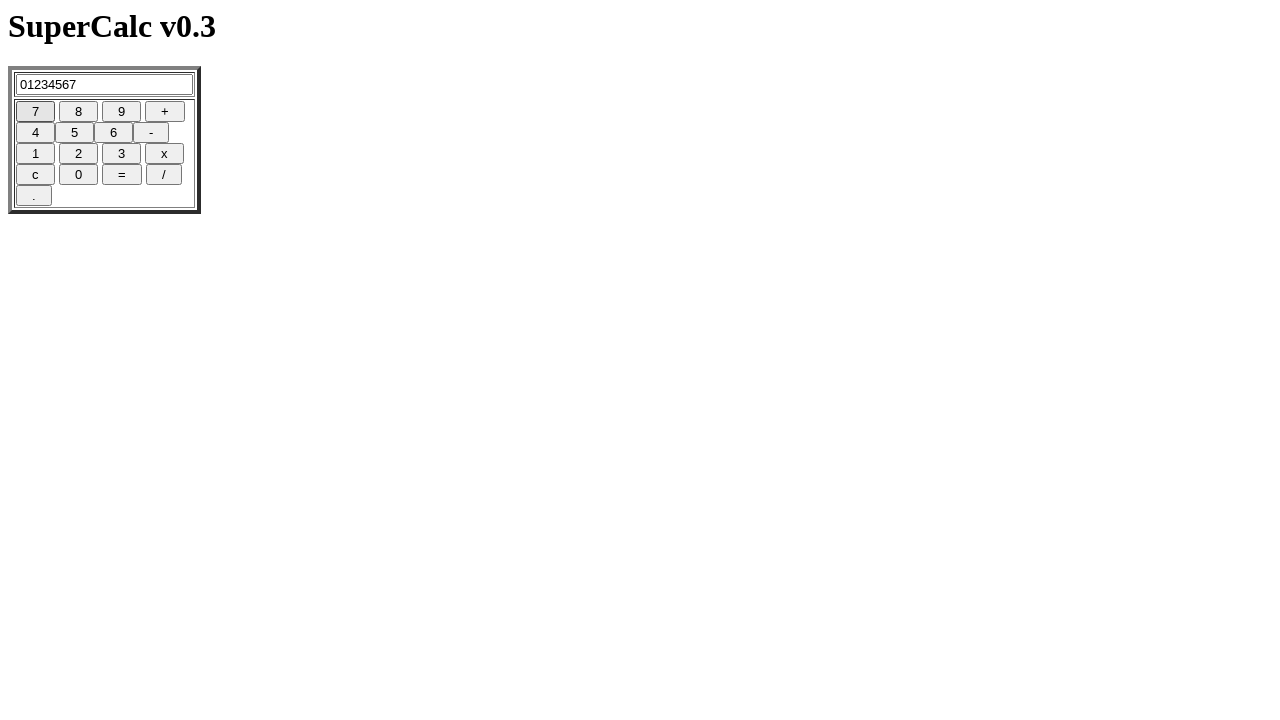

Clicked eight button (digit 9/16) at (78, 112) on [name='eight']
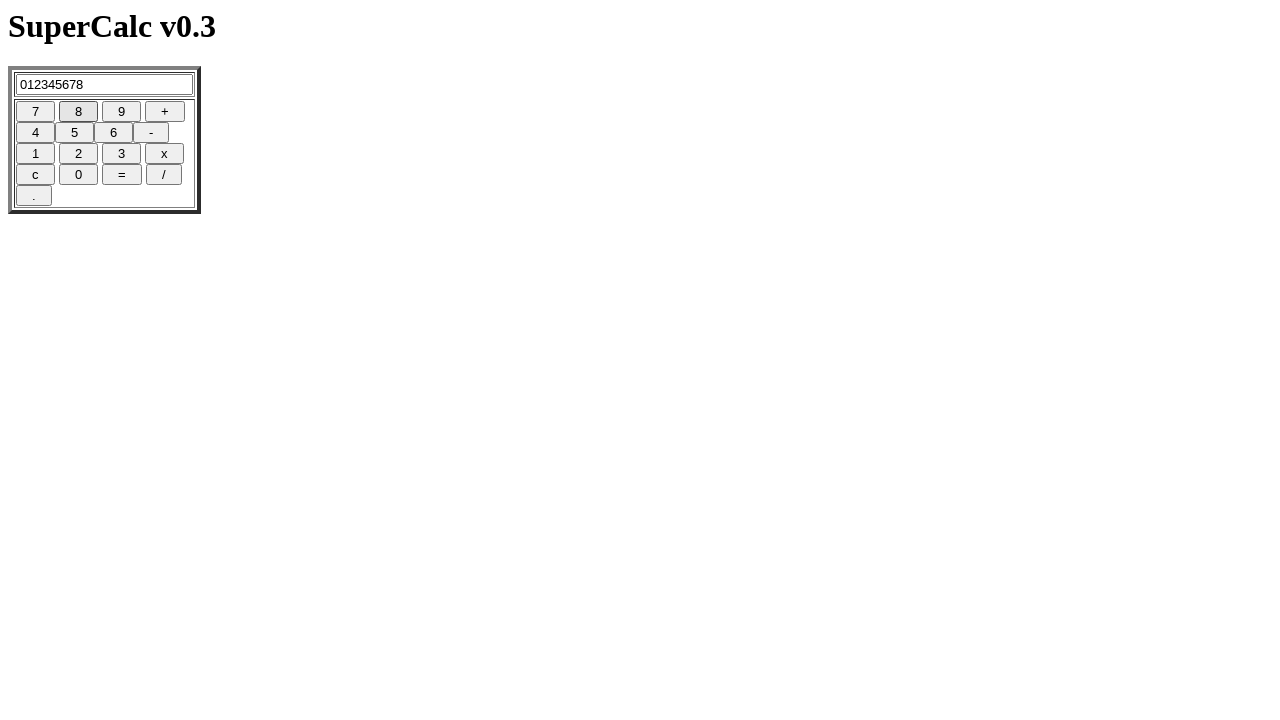

Clicked nine button (digit 10/16) at (122, 112) on [name='nine']
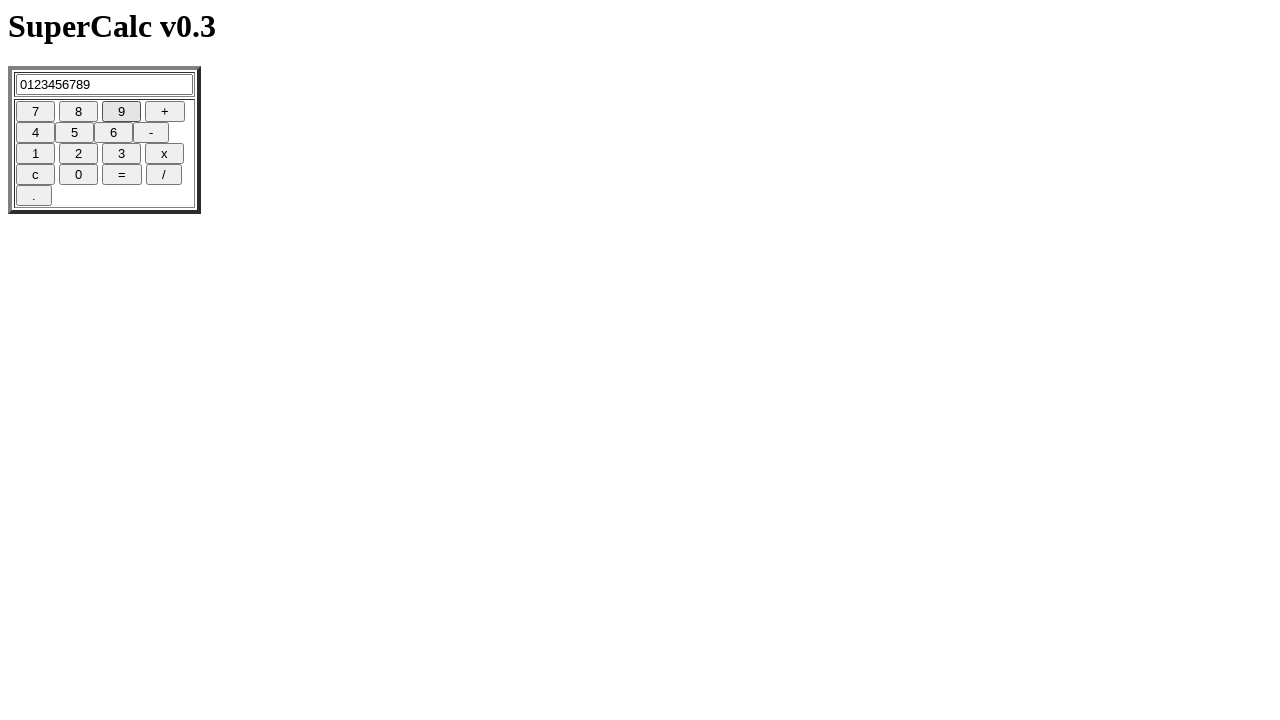

Clicked zero button (digit 11/16) at (78, 175) on [name='zero']
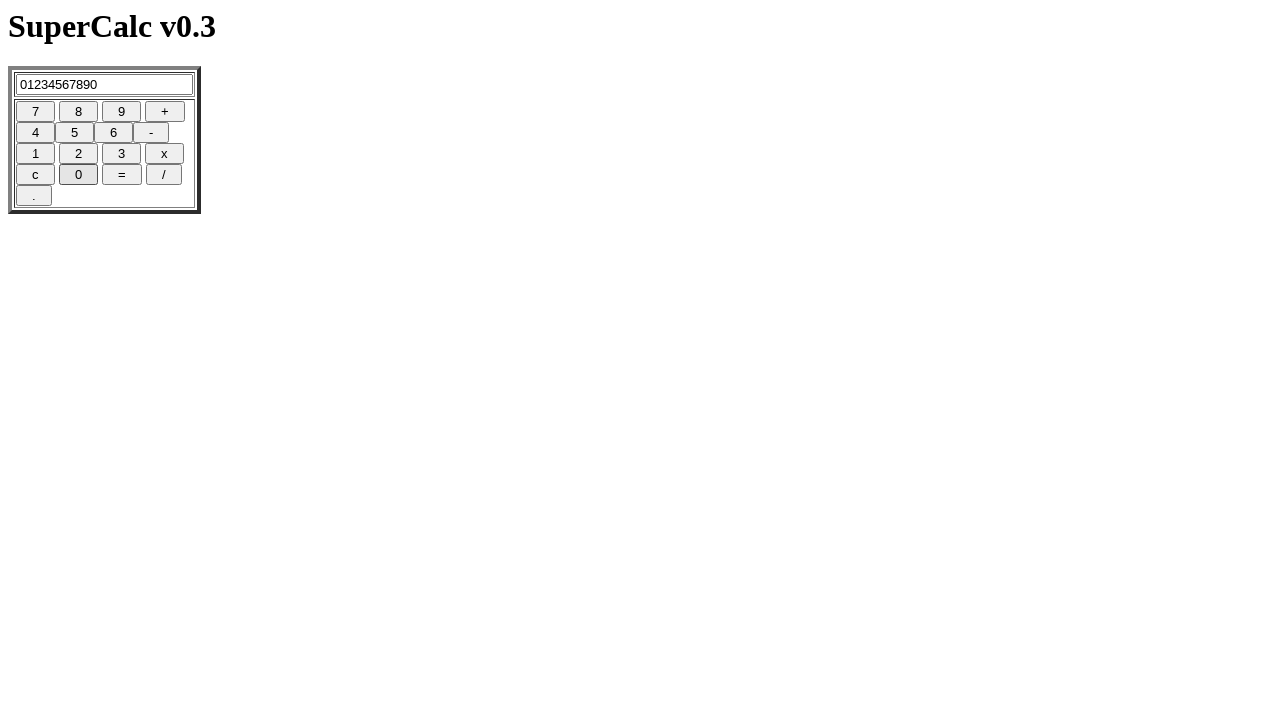

Clicked one button (digit 12/16) at (36, 154) on [name='one']
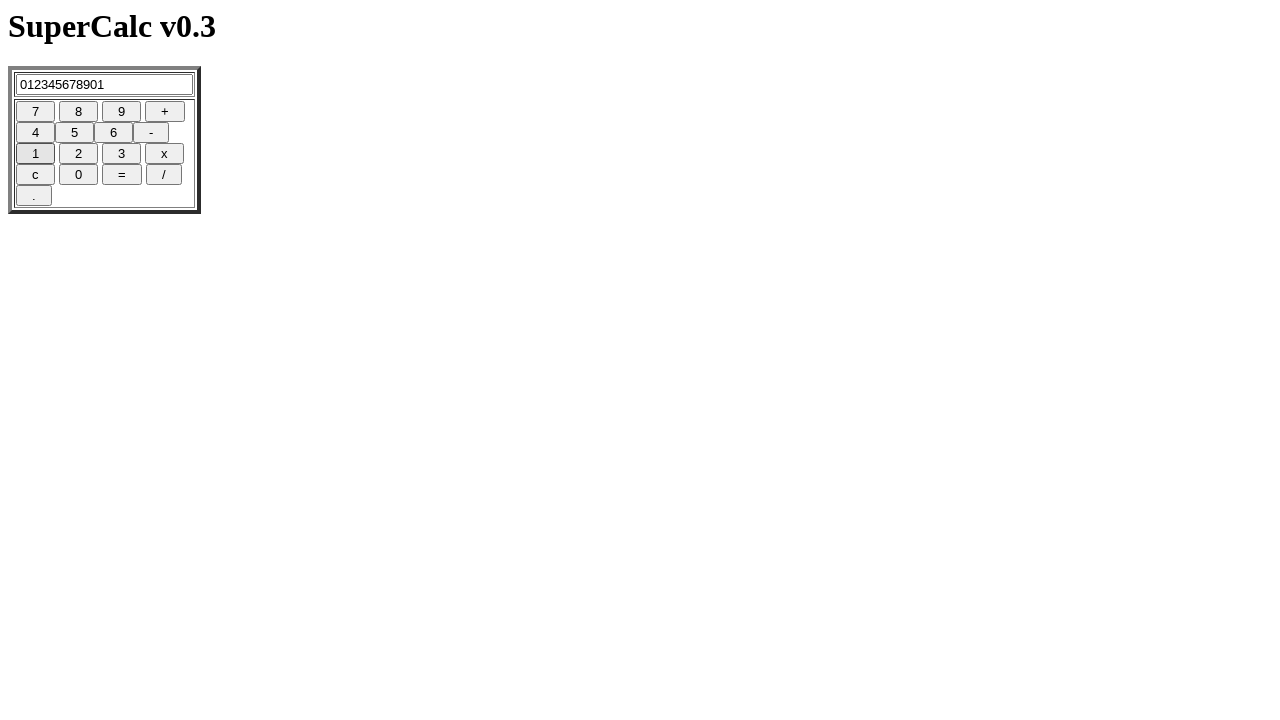

Clicked two button (digit 13/16) at (78, 154) on [name='two']
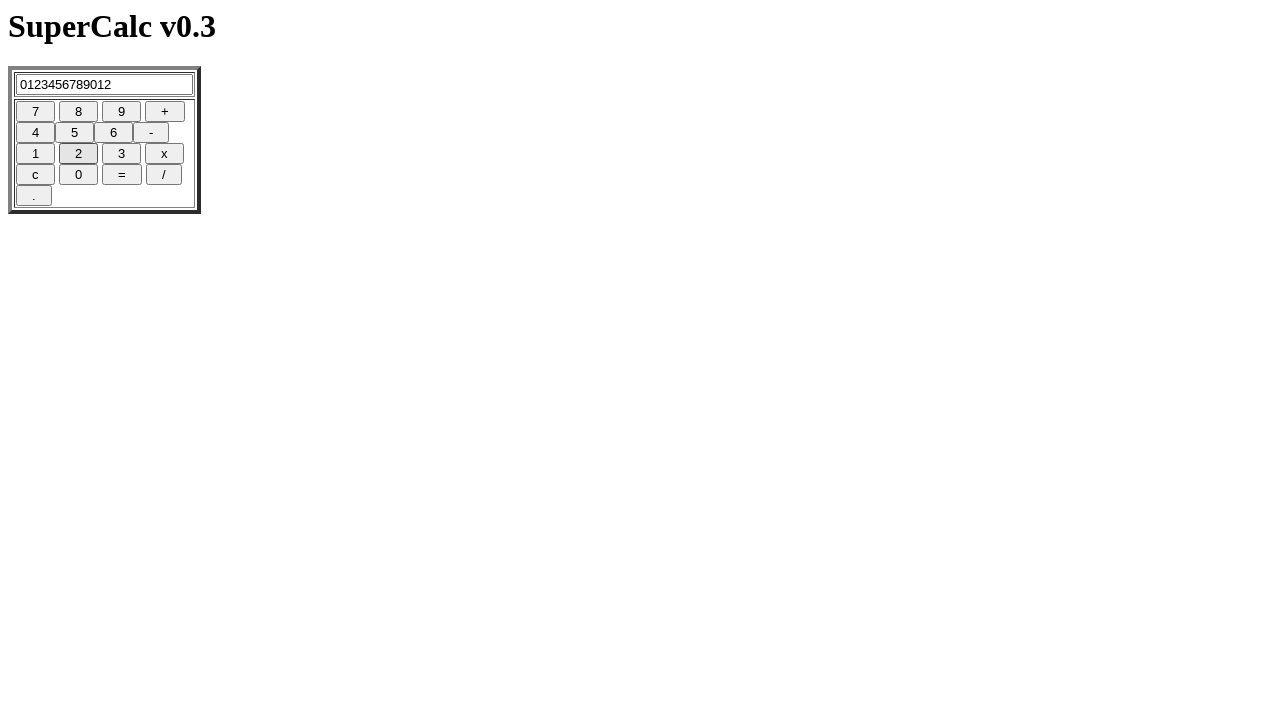

Clicked three button (digit 14/16) at (122, 154) on [name='three']
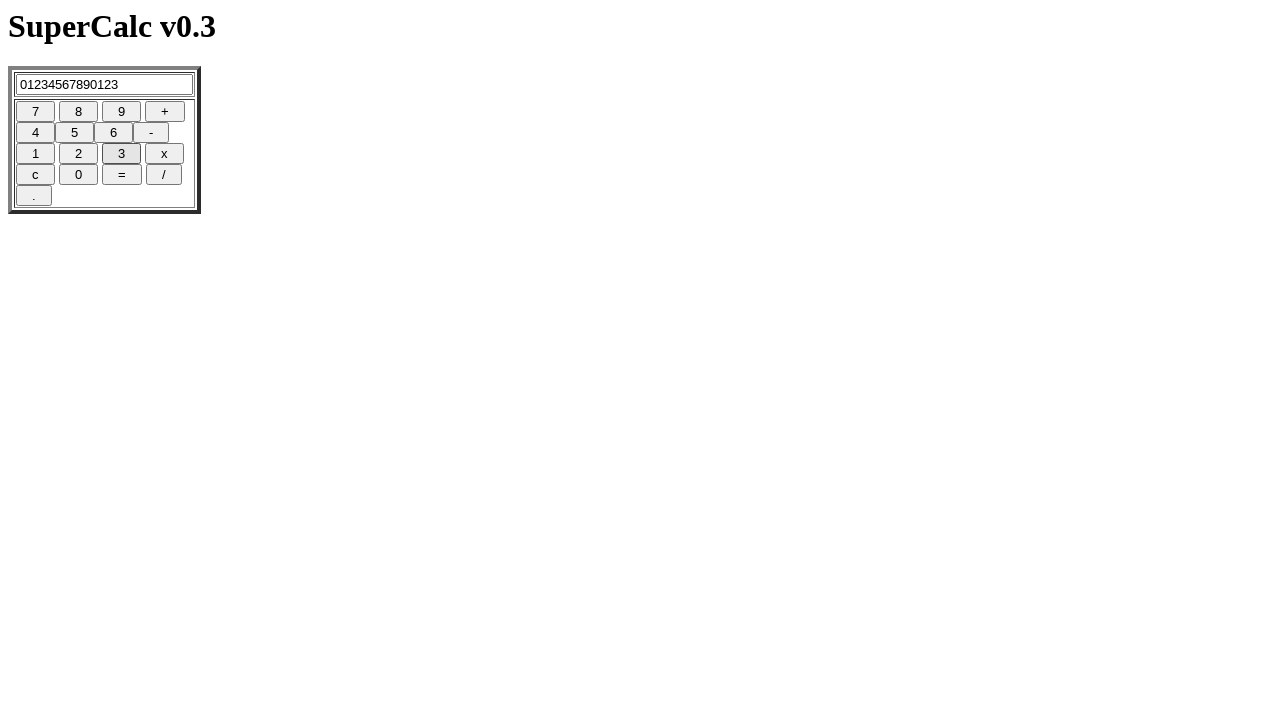

Clicked four button (digit 15/16) at (36, 133) on [name='four']
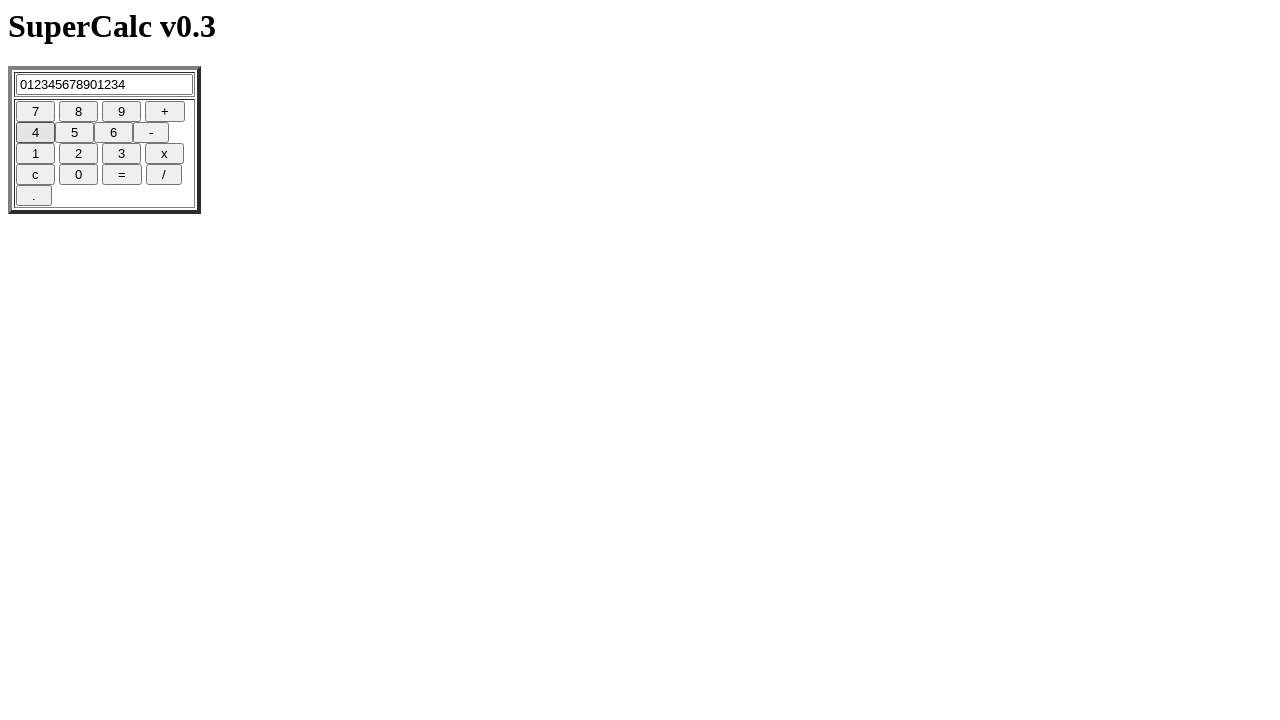

Clicked five button (digit 16/16) - maximum digits entered at (74, 133) on [name='five']
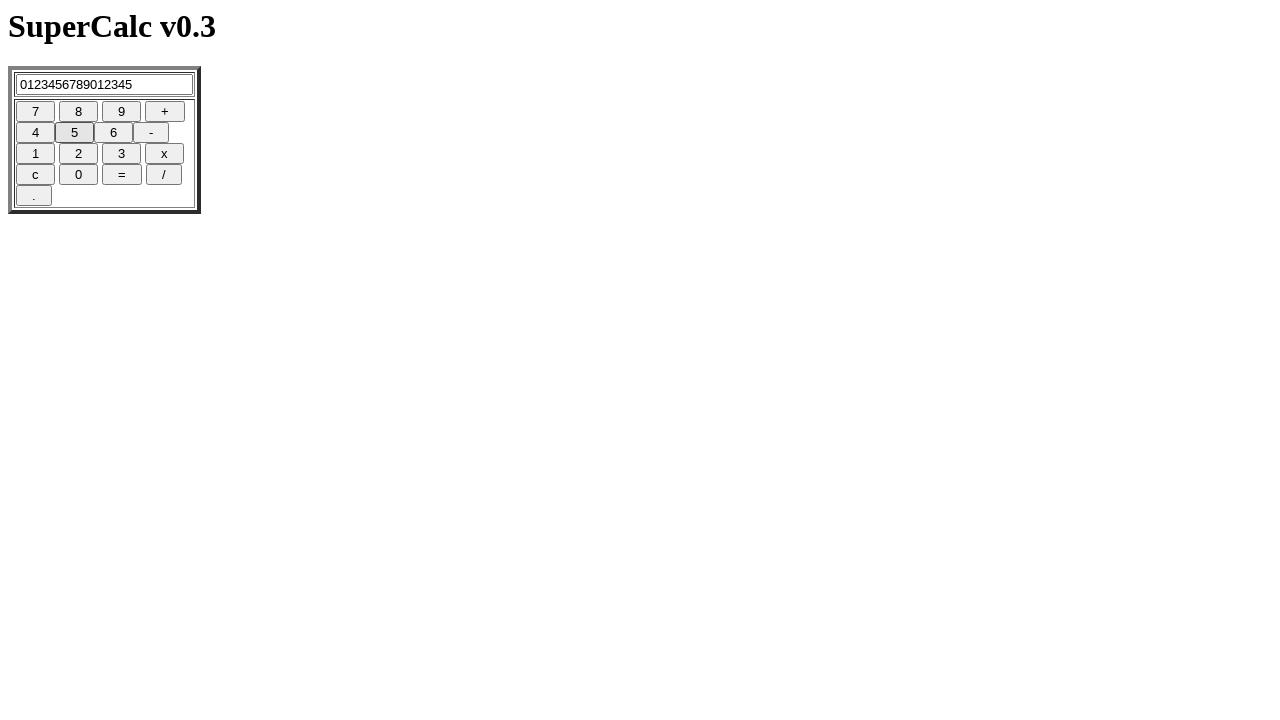

Clicked clear button to reset calculator display at (36, 175) on [name='clear']
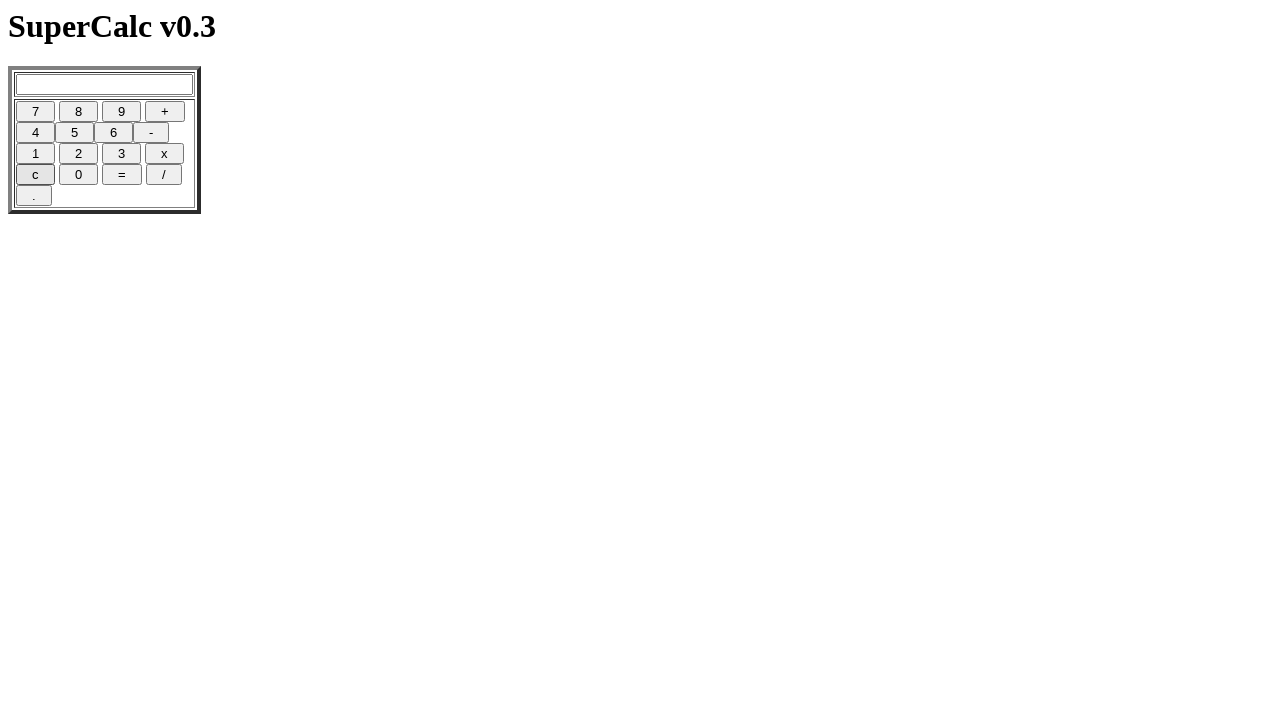

Clicked zero button (digit 1/17 for overflow test) at (78, 175) on [name='zero']
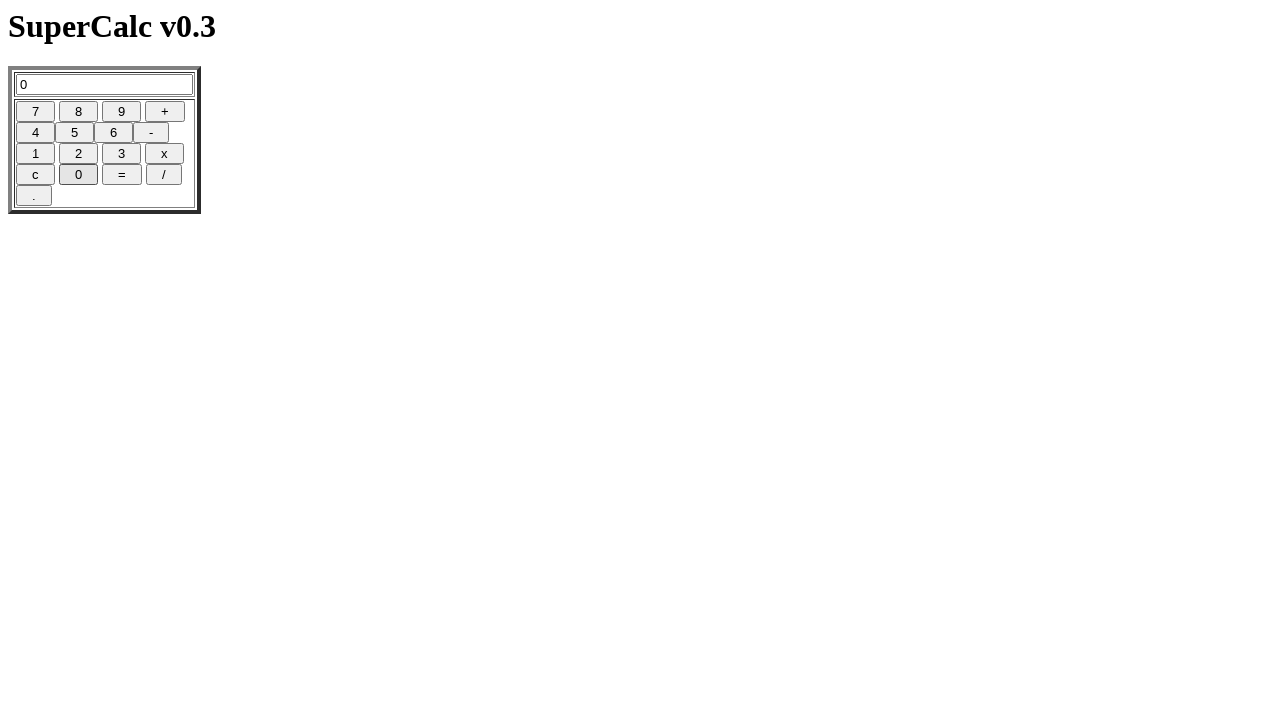

Clicked one button (digit 2/17) at (36, 154) on [name='one']
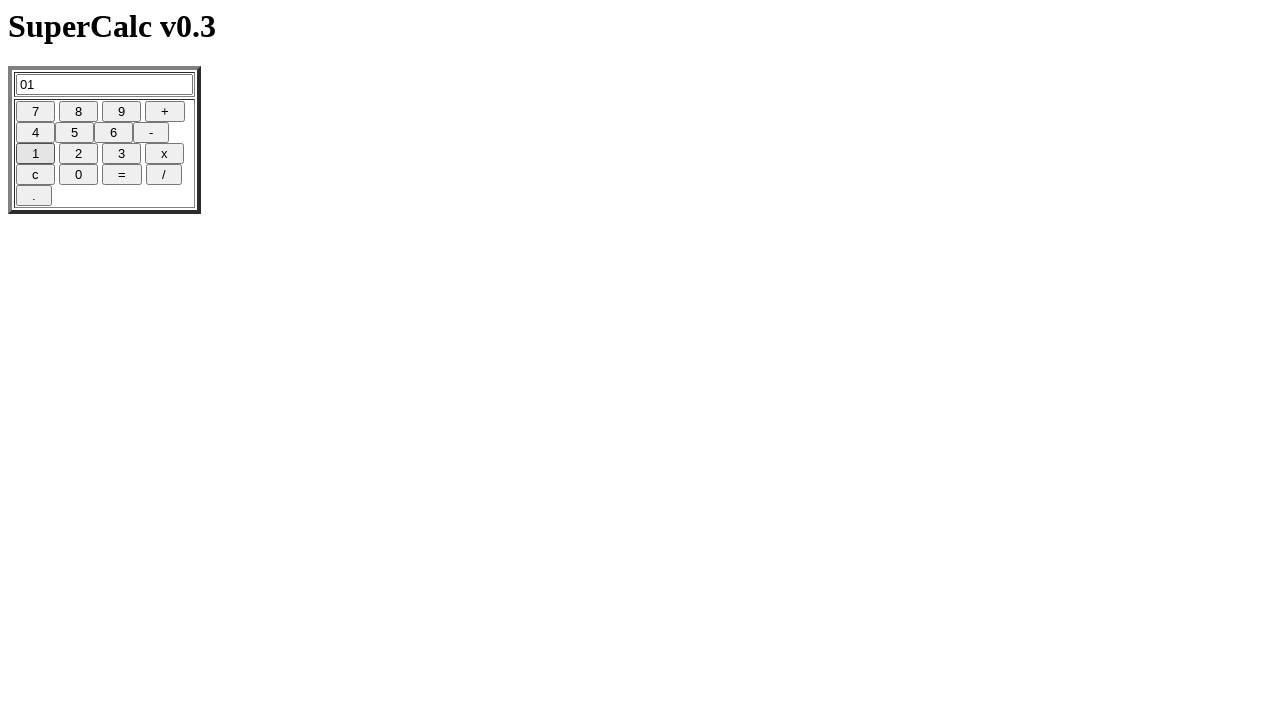

Clicked two button (digit 3/17) at (78, 154) on [name='two']
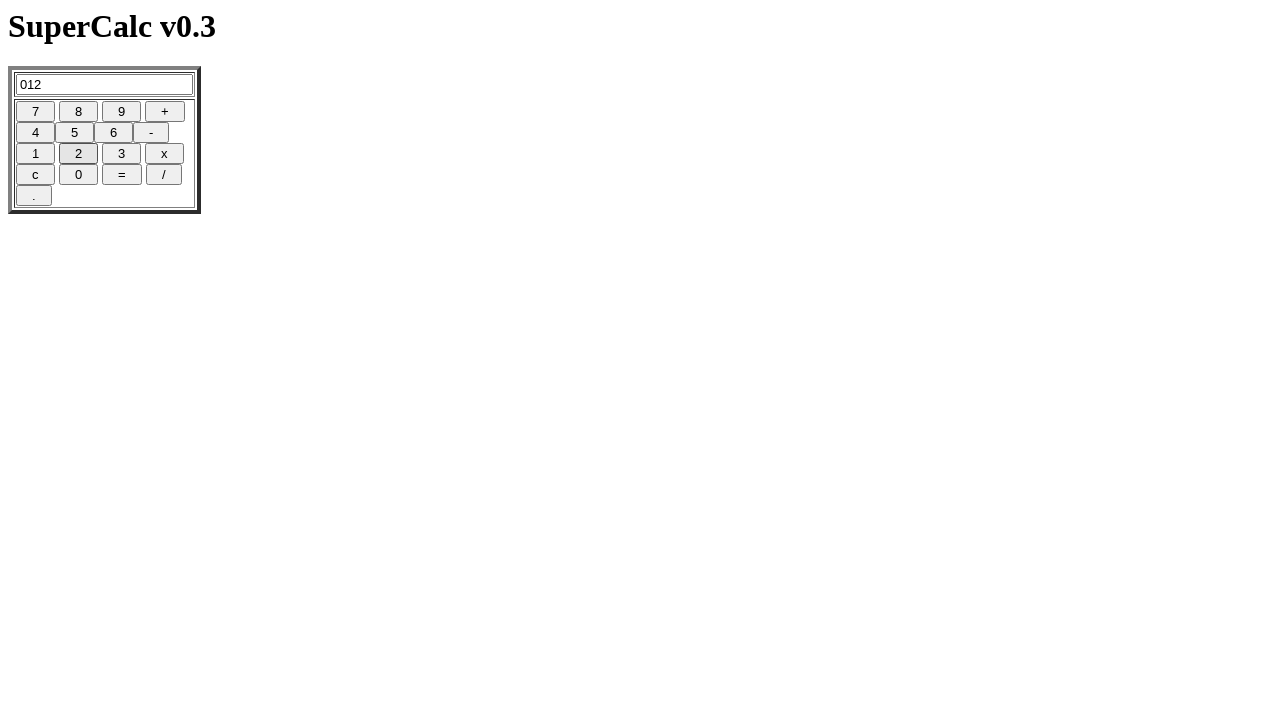

Clicked three button (digit 4/17) at (122, 154) on [name='three']
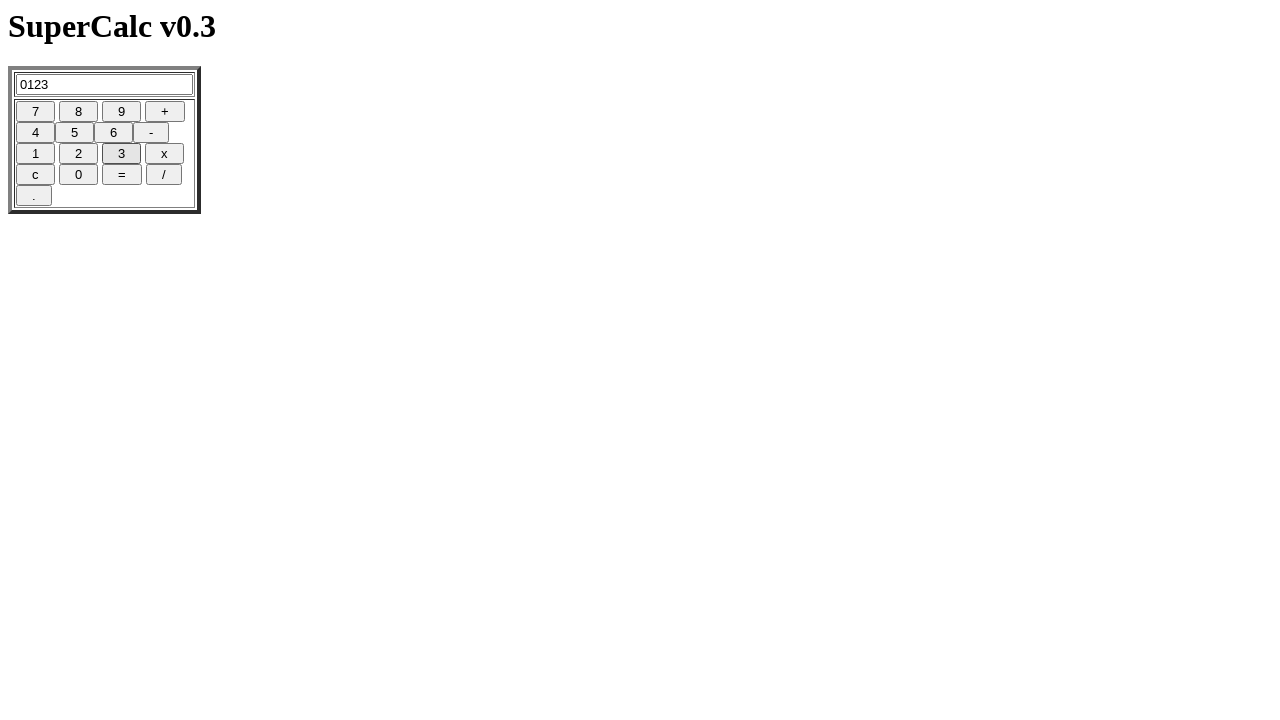

Clicked four button (digit 5/17) at (36, 133) on [name='four']
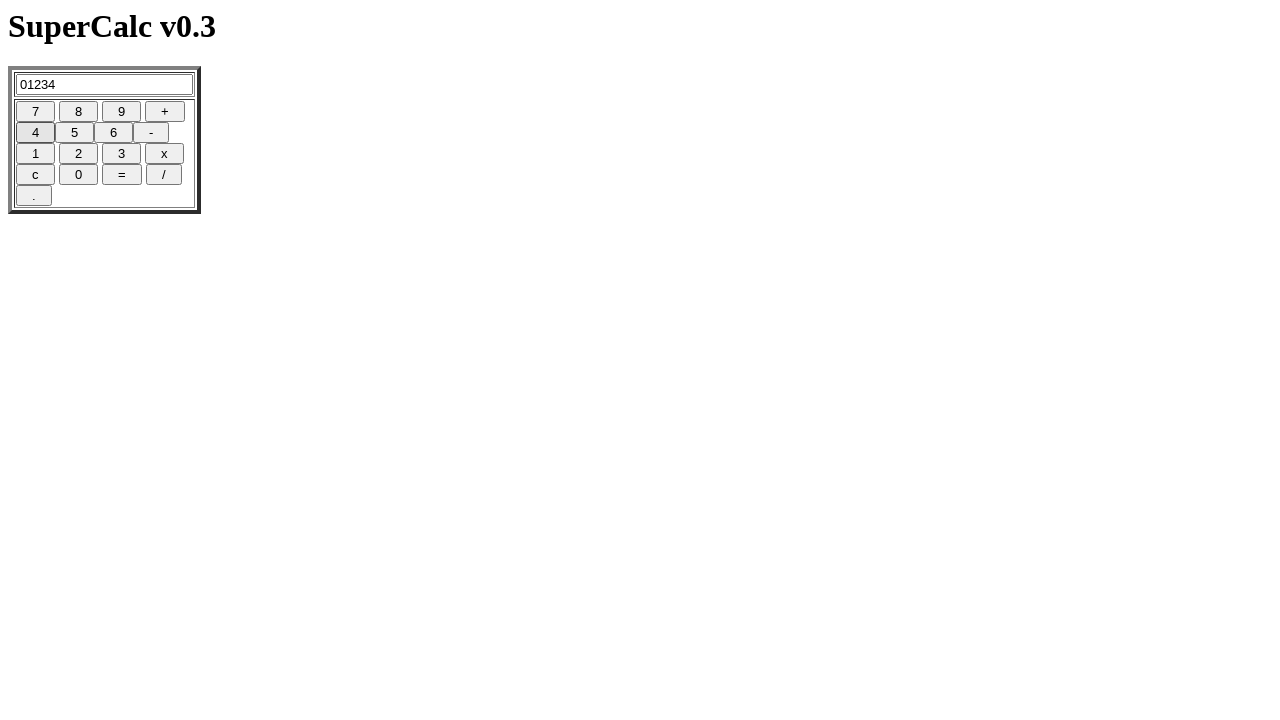

Clicked five button (digit 6/17) at (74, 133) on [name='five']
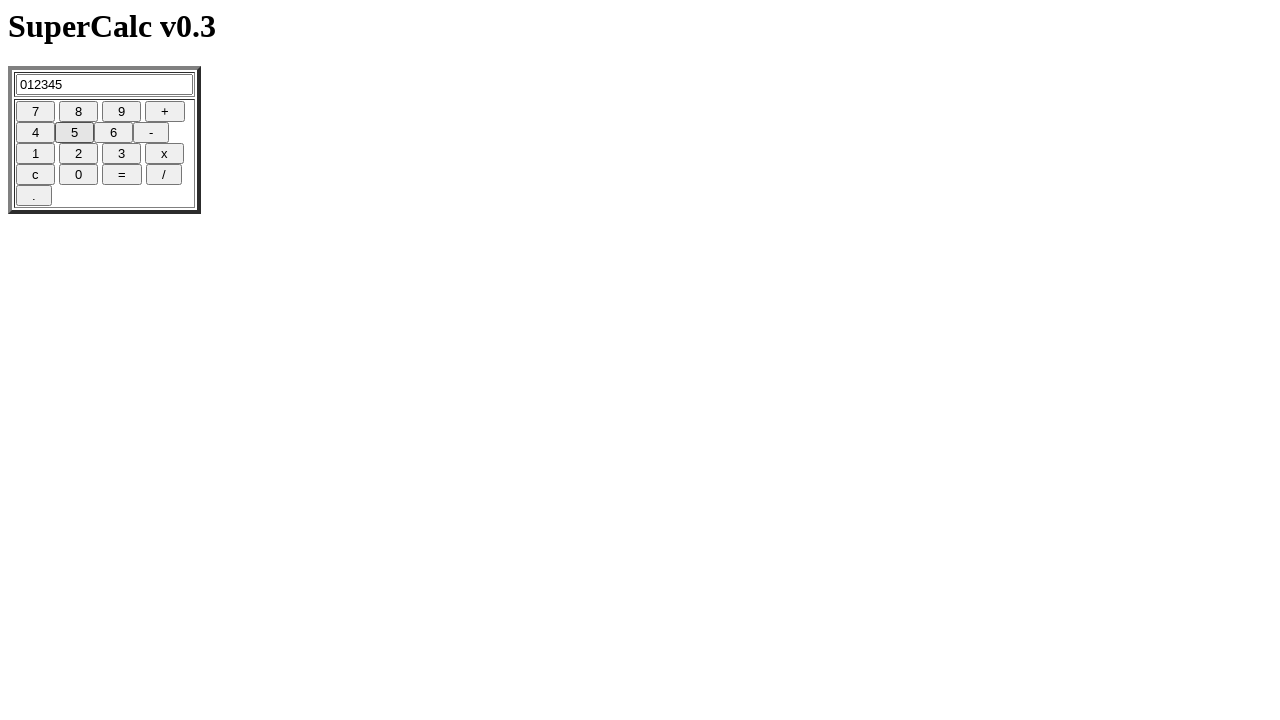

Clicked six button (digit 7/17) at (114, 133) on [name='six']
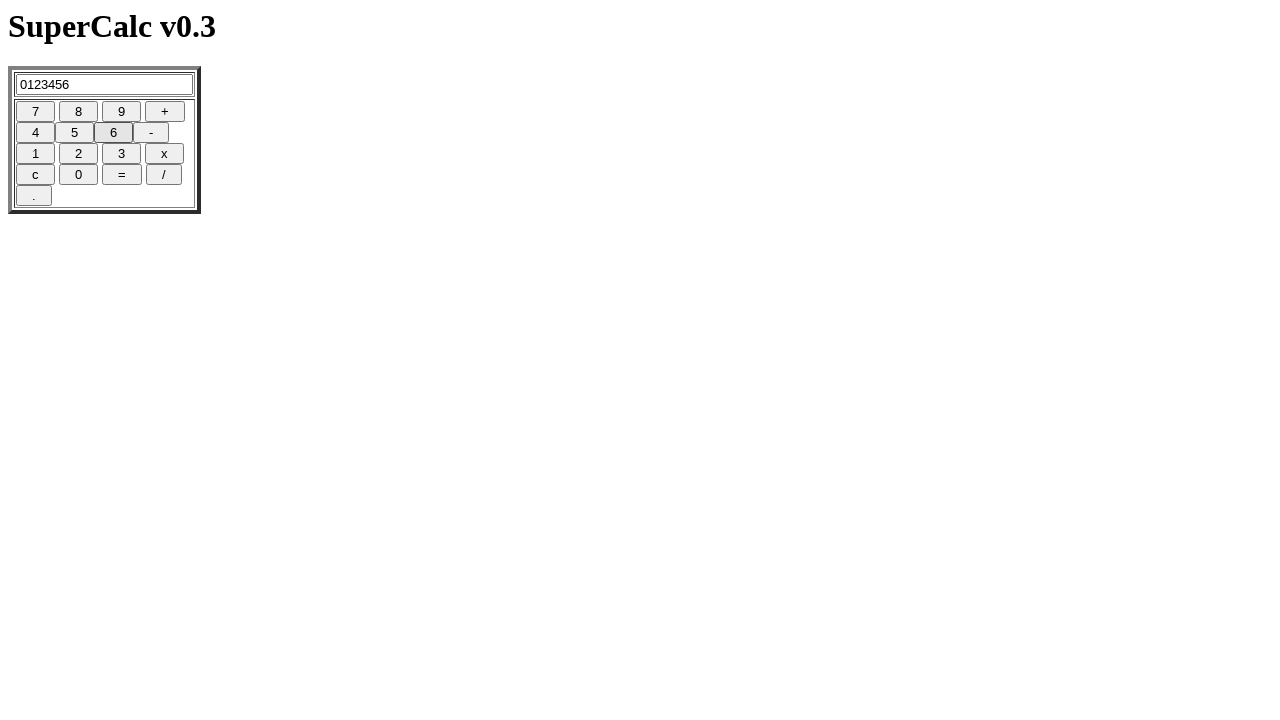

Clicked seven button (digit 8/17) at (36, 112) on [name='seven']
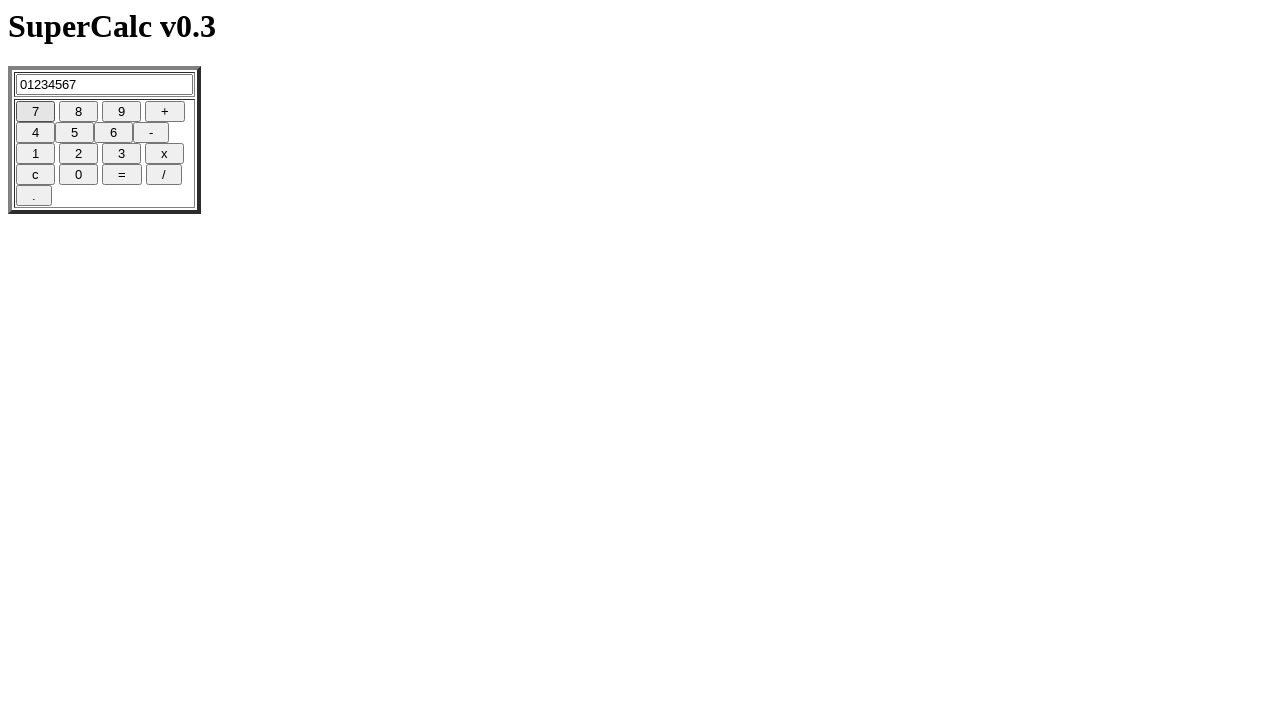

Clicked eight button (digit 9/17) at (78, 112) on [name='eight']
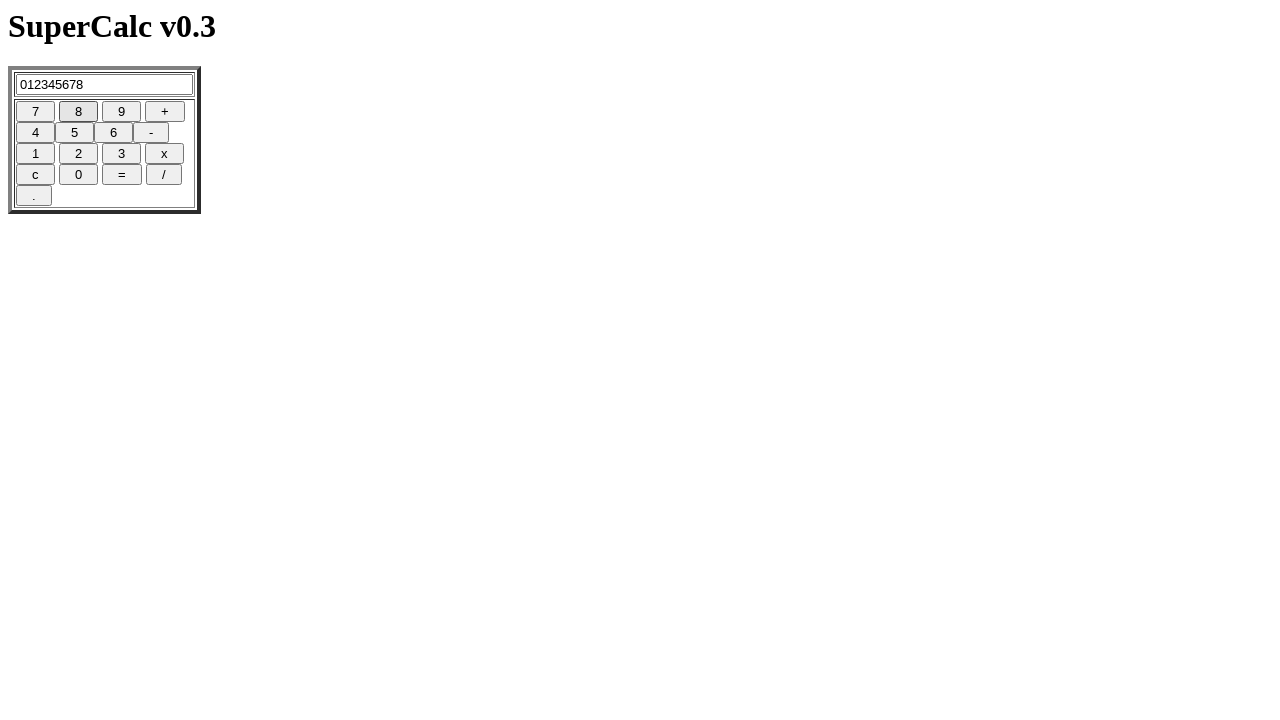

Clicked nine button (digit 10/17) at (122, 112) on [name='nine']
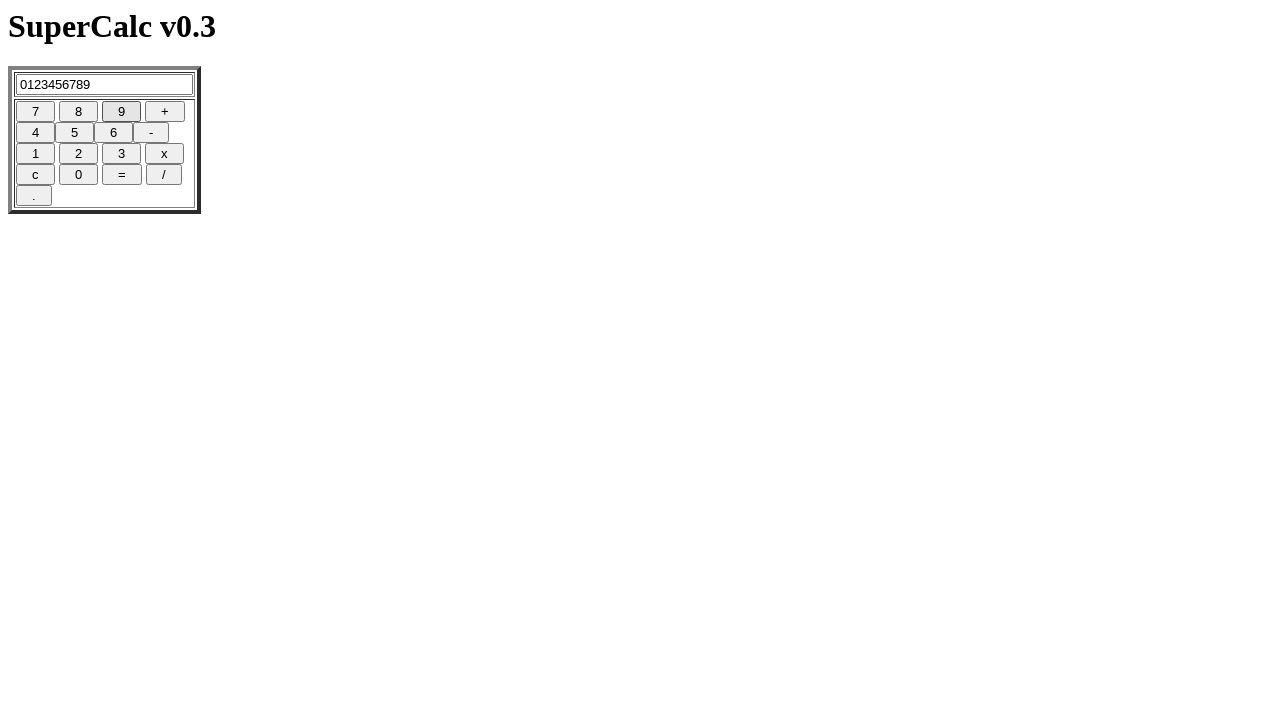

Clicked zero button (digit 11/17) at (78, 175) on [name='zero']
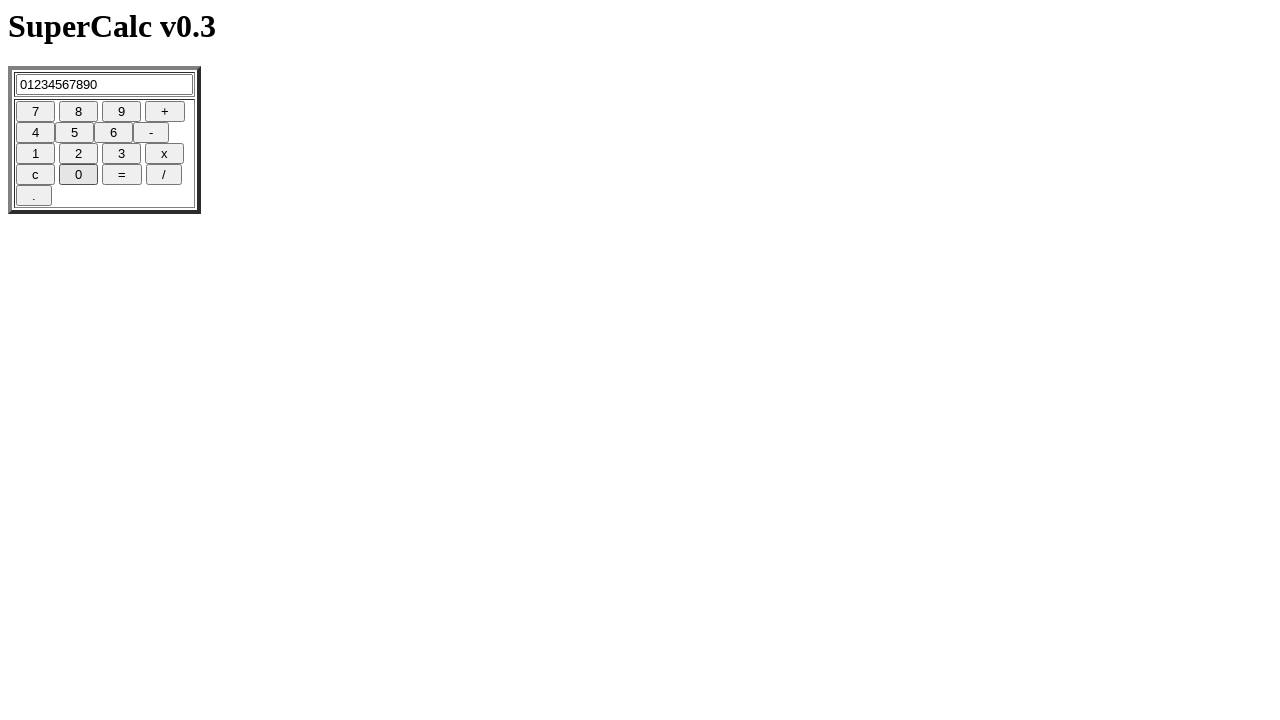

Clicked one button (digit 12/17) at (36, 154) on [name='one']
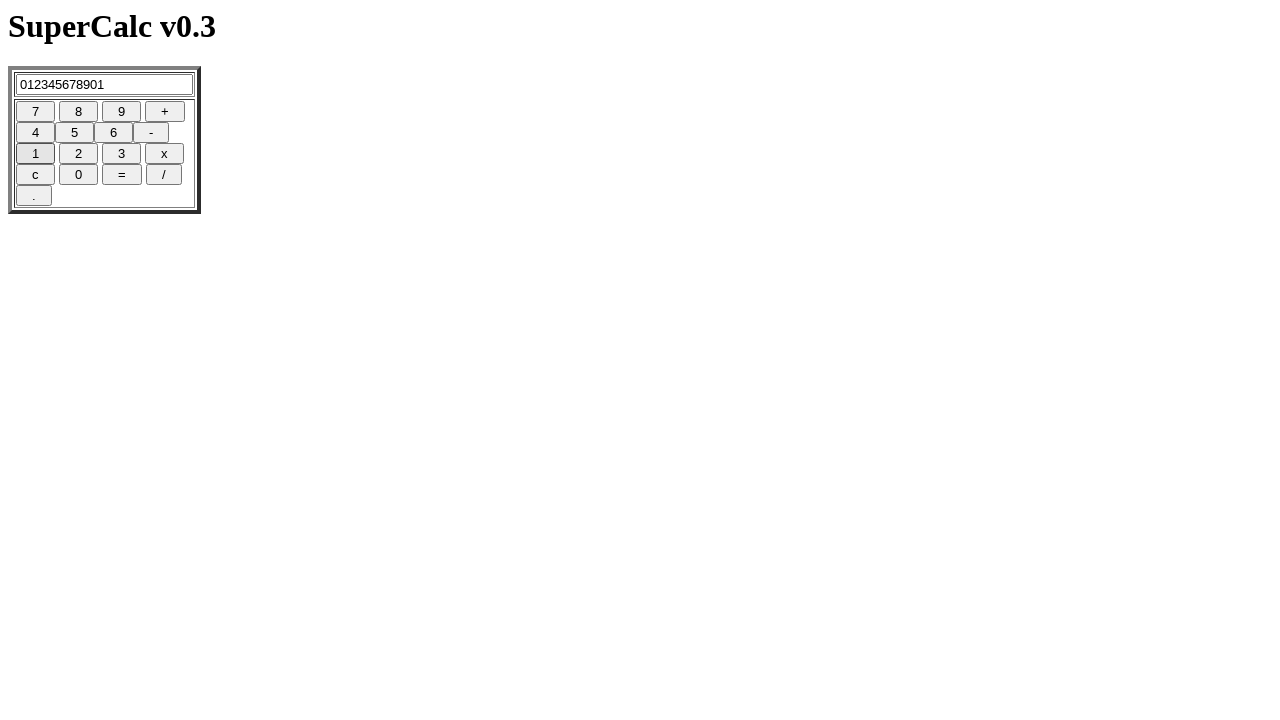

Clicked two button (digit 13/17) at (78, 154) on [name='two']
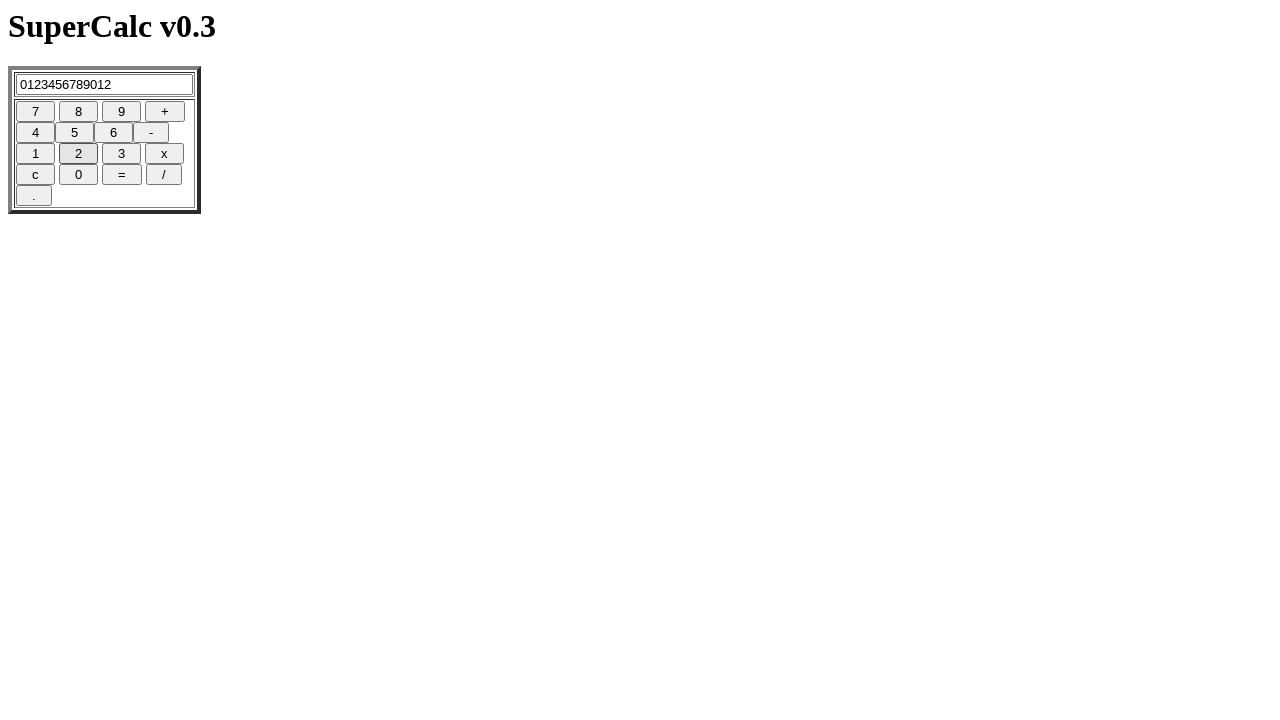

Clicked three button (digit 14/17) at (122, 154) on [name='three']
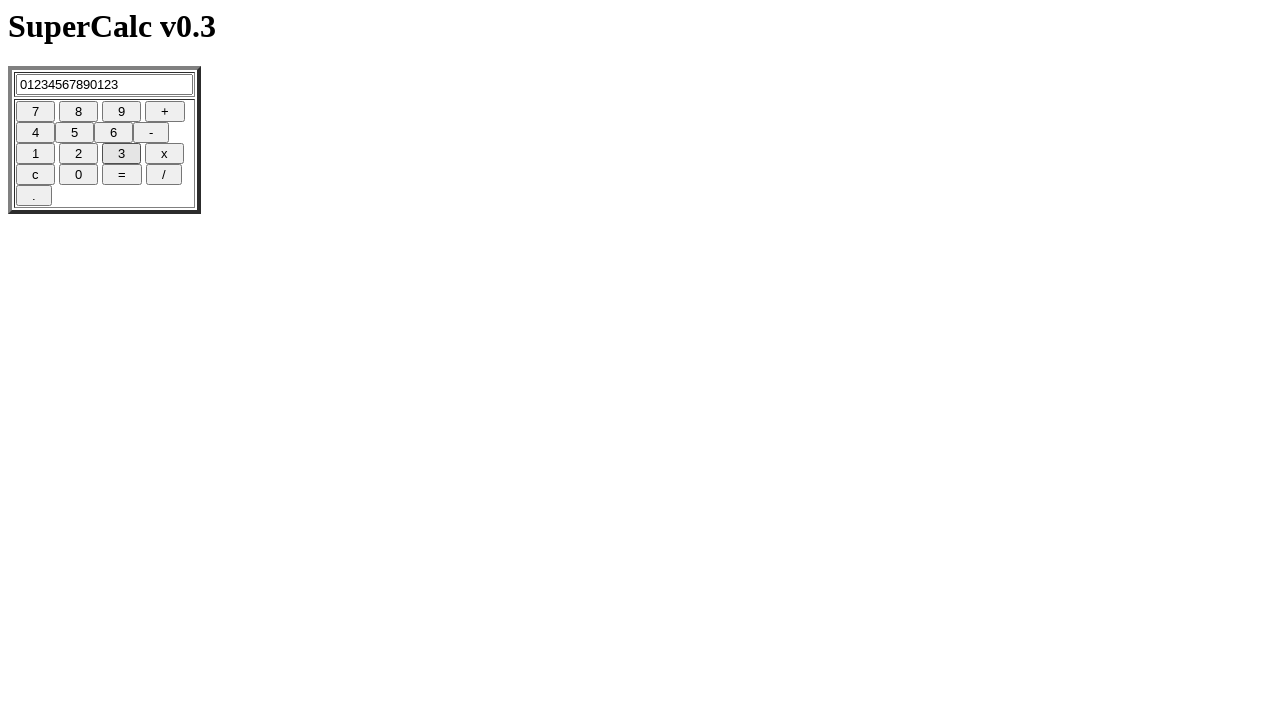

Clicked four button (digit 15/17) at (36, 133) on [name='four']
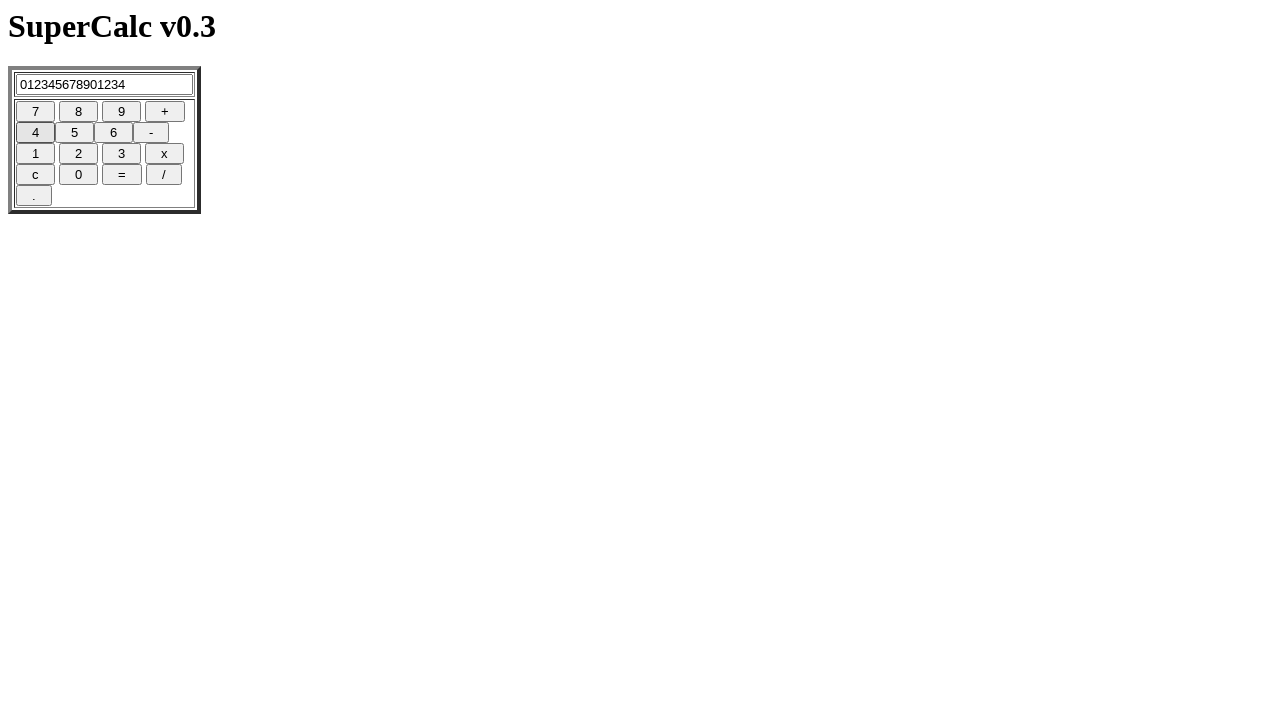

Clicked five button (digit 16/17) at (74, 133) on [name='five']
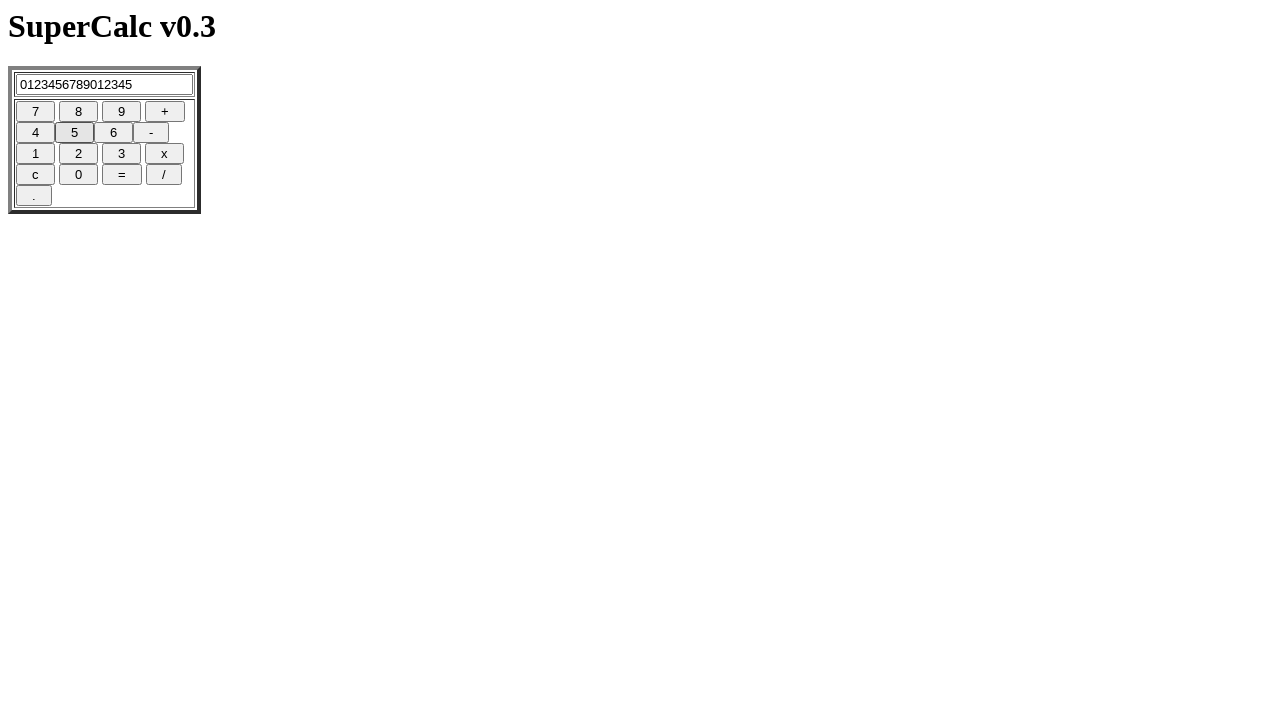

Set up dialog handler to accept overflow alert
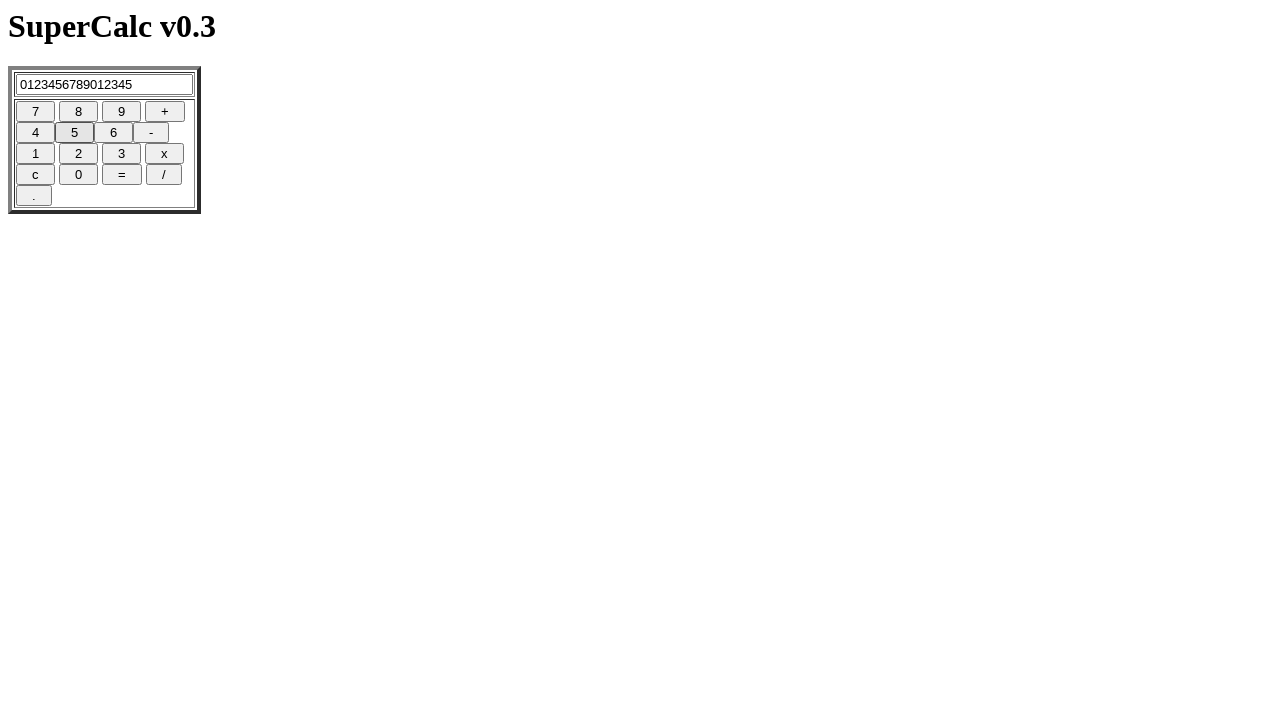

Clicked six button (digit 17/17) - triggered overflow alert and accepted it at (114, 133) on [name='six']
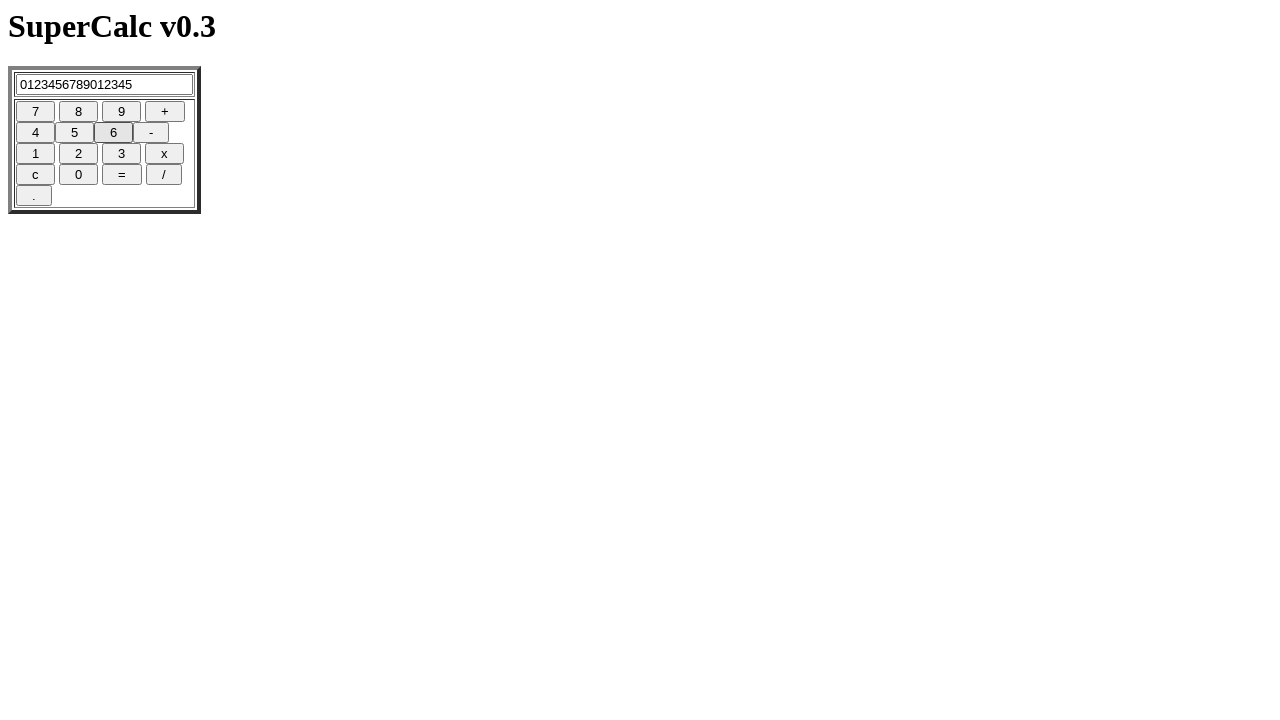

Clicked clear button to reset calculator after overflow test at (36, 175) on [name='clear']
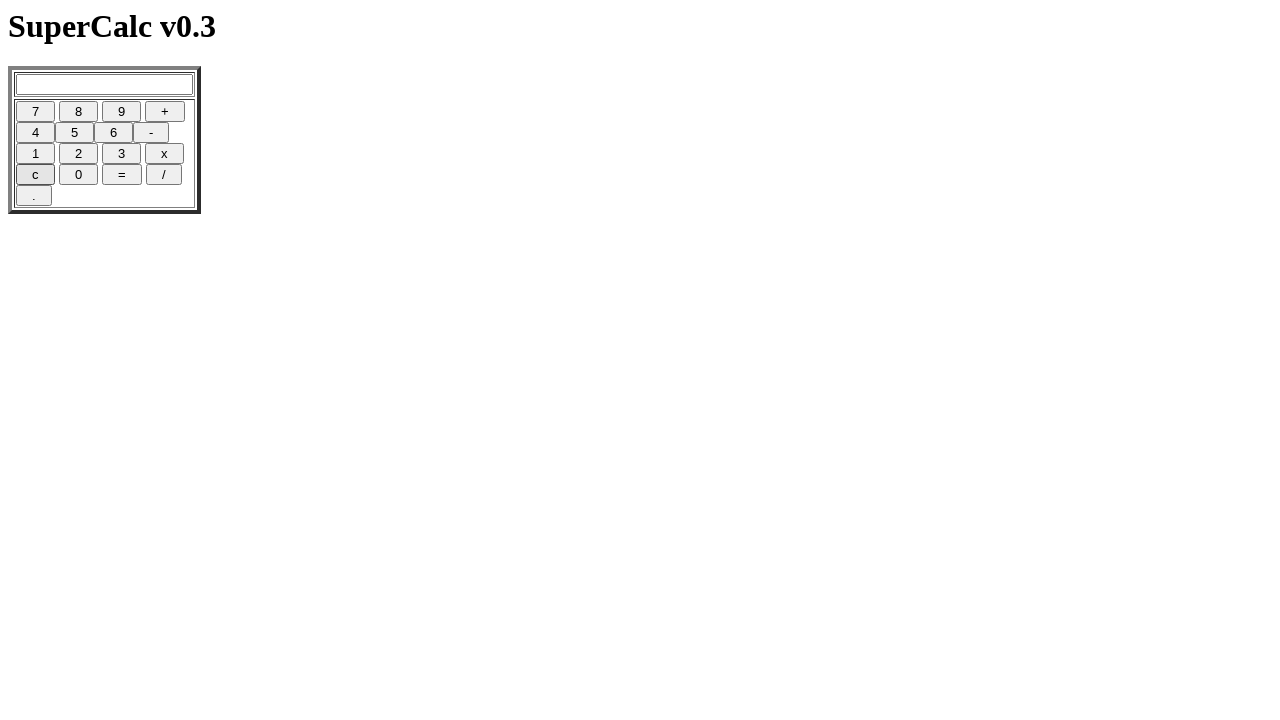

Clicked two button for addition operation at (78, 154) on [name='two']
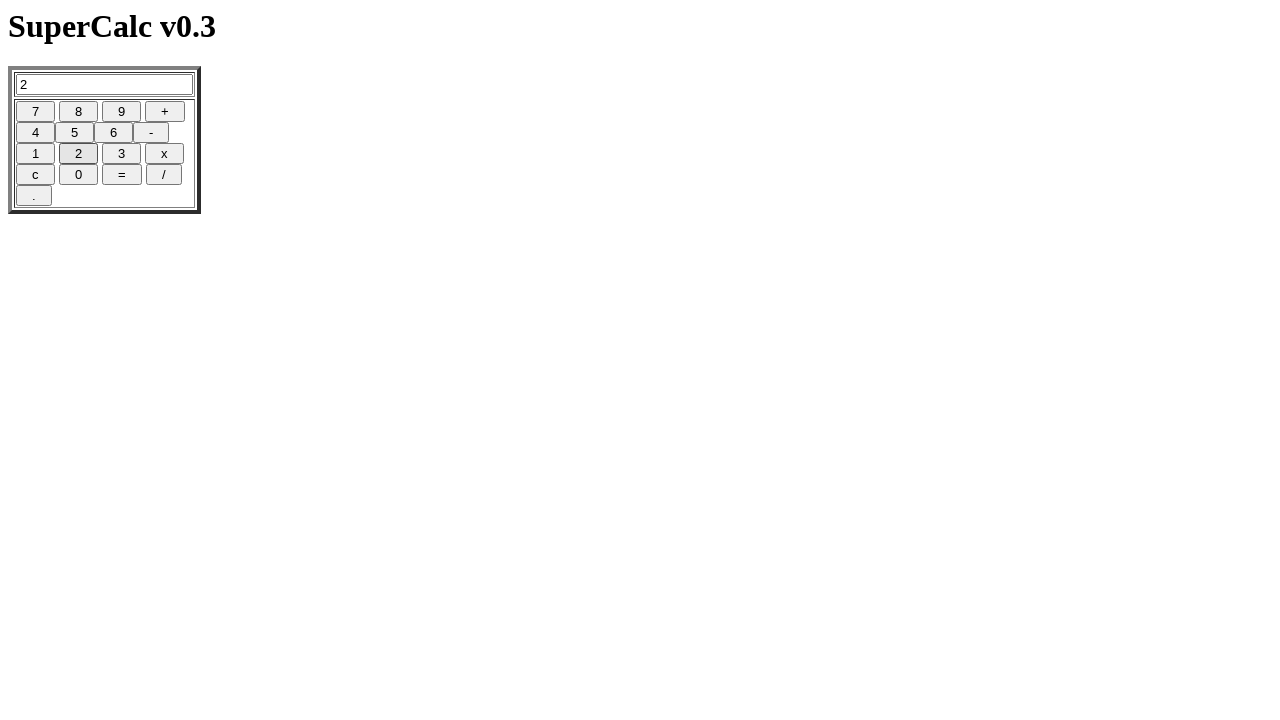

Clicked plus button to initiate addition at (165, 112) on [name='plus']
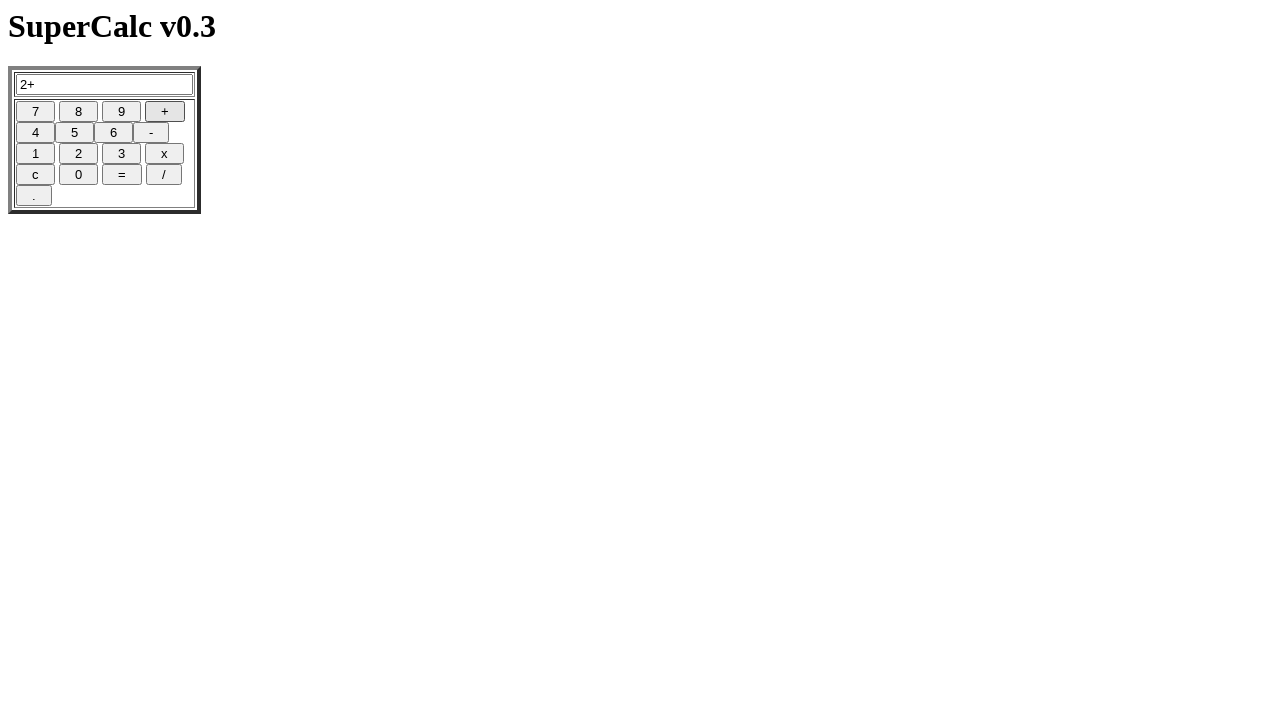

Clicked nine button as second operand at (122, 112) on [name='nine']
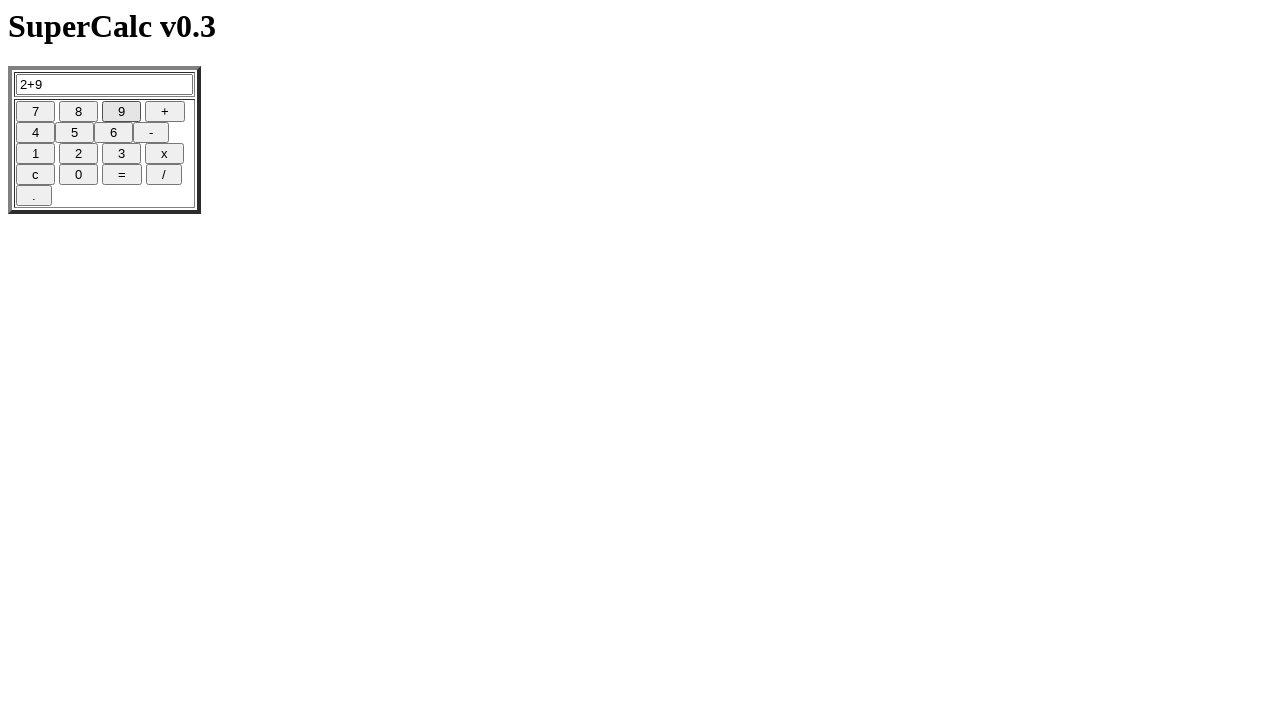

Clicked DoIt button to execute 2 + 9 operation at (122, 175) on [name='DoIt']
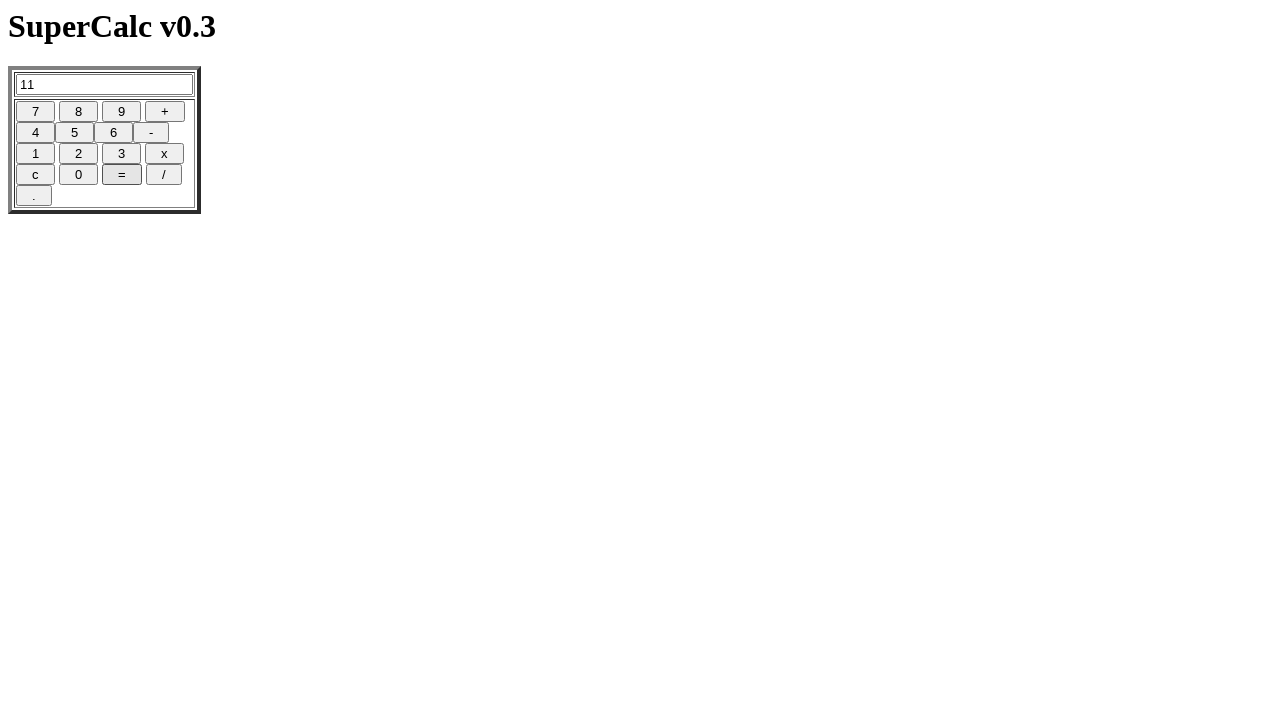

Clicked clear button to reset calculator at end of test at (36, 175) on [name='clear']
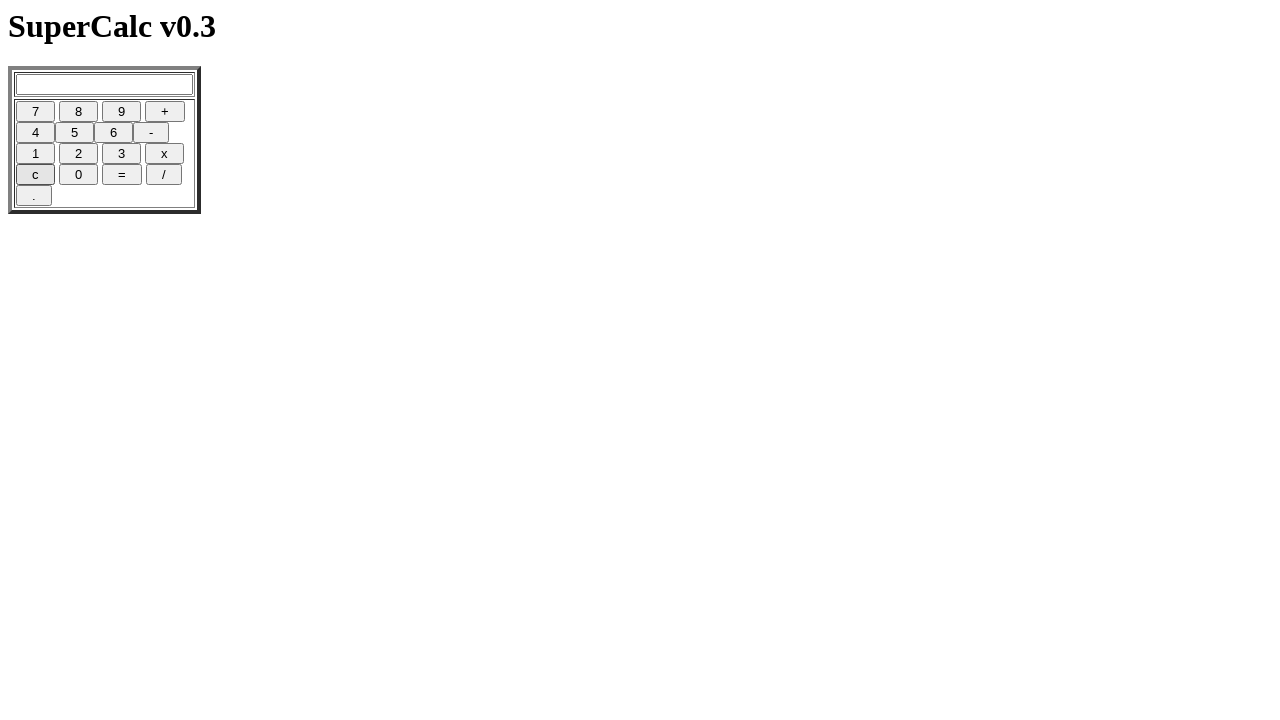

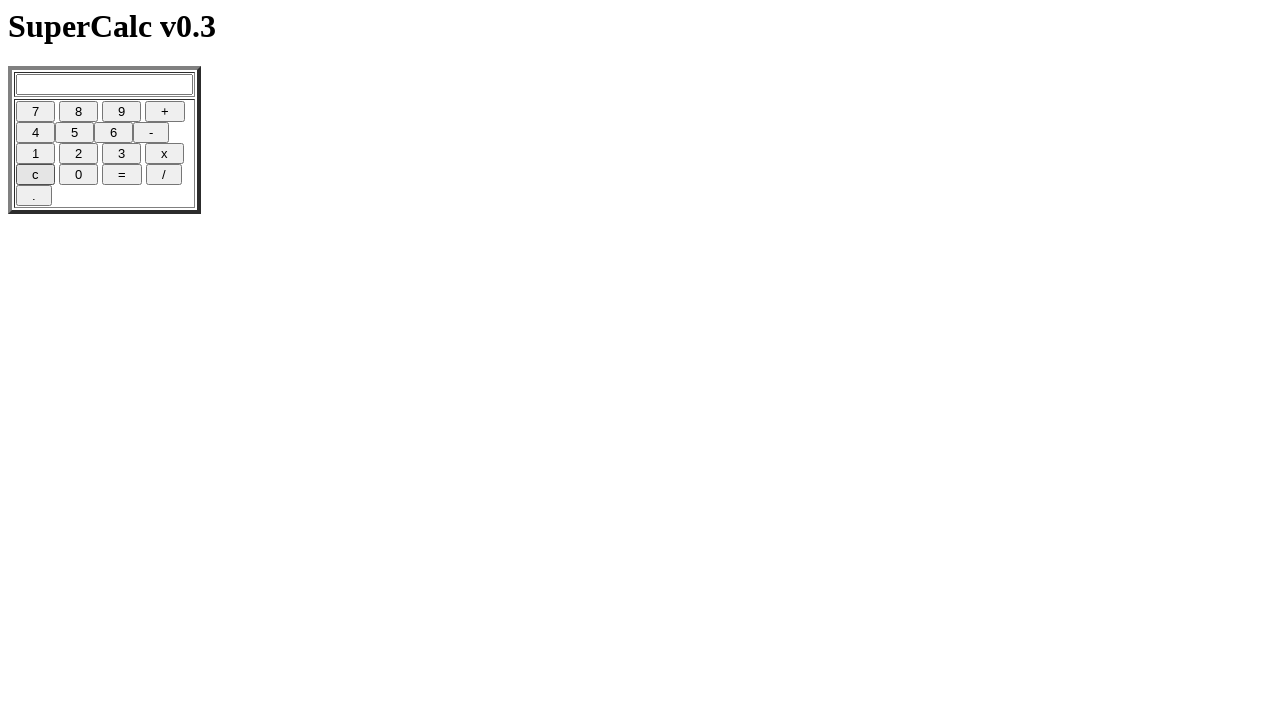